Tests window management by navigating to Selenium website, clicking all links that open new windows/tabs, then closing all secondary windows while keeping the main page open.

Starting URL: https://www.selenium.dev/

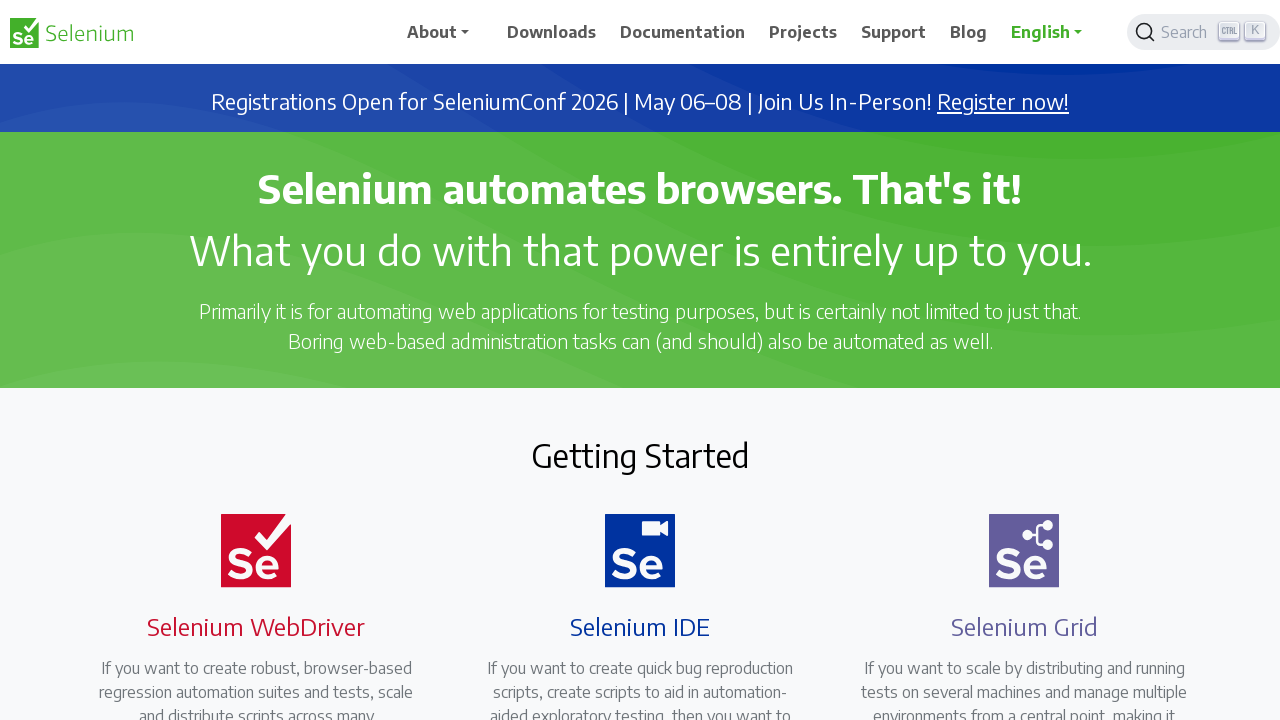

Navigated to Selenium website
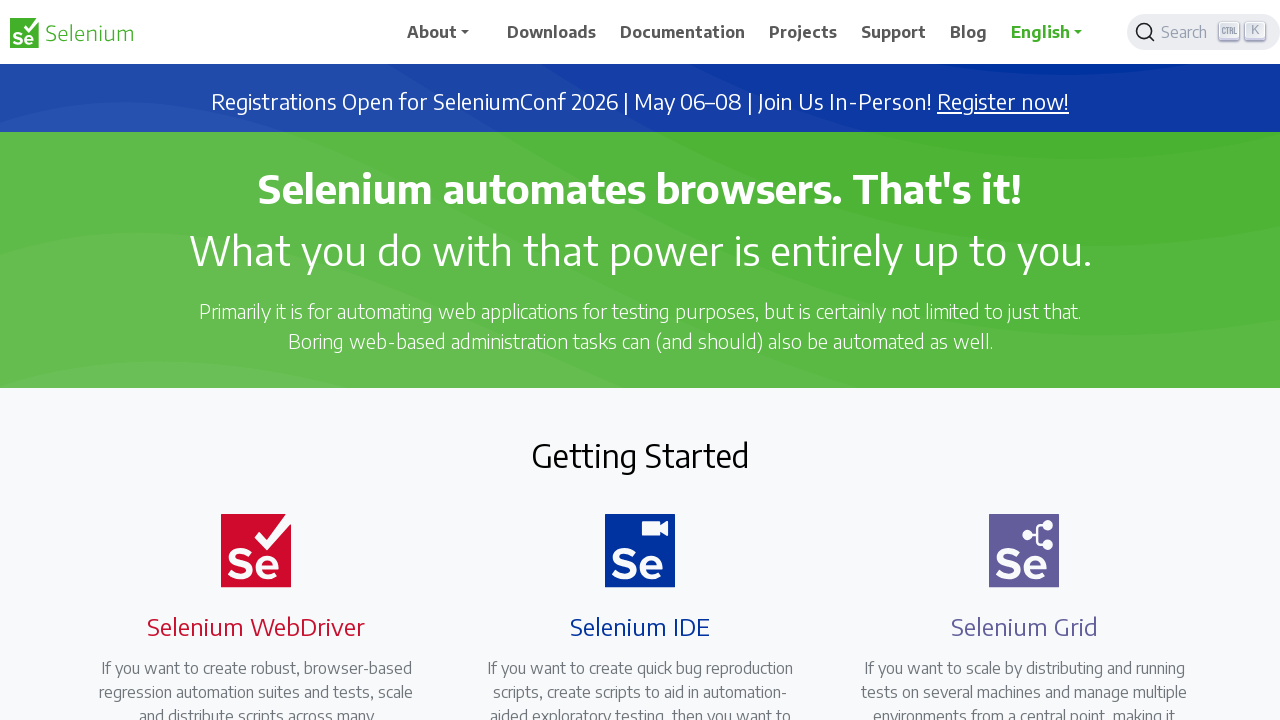

Located all links with target='_blank' attribute
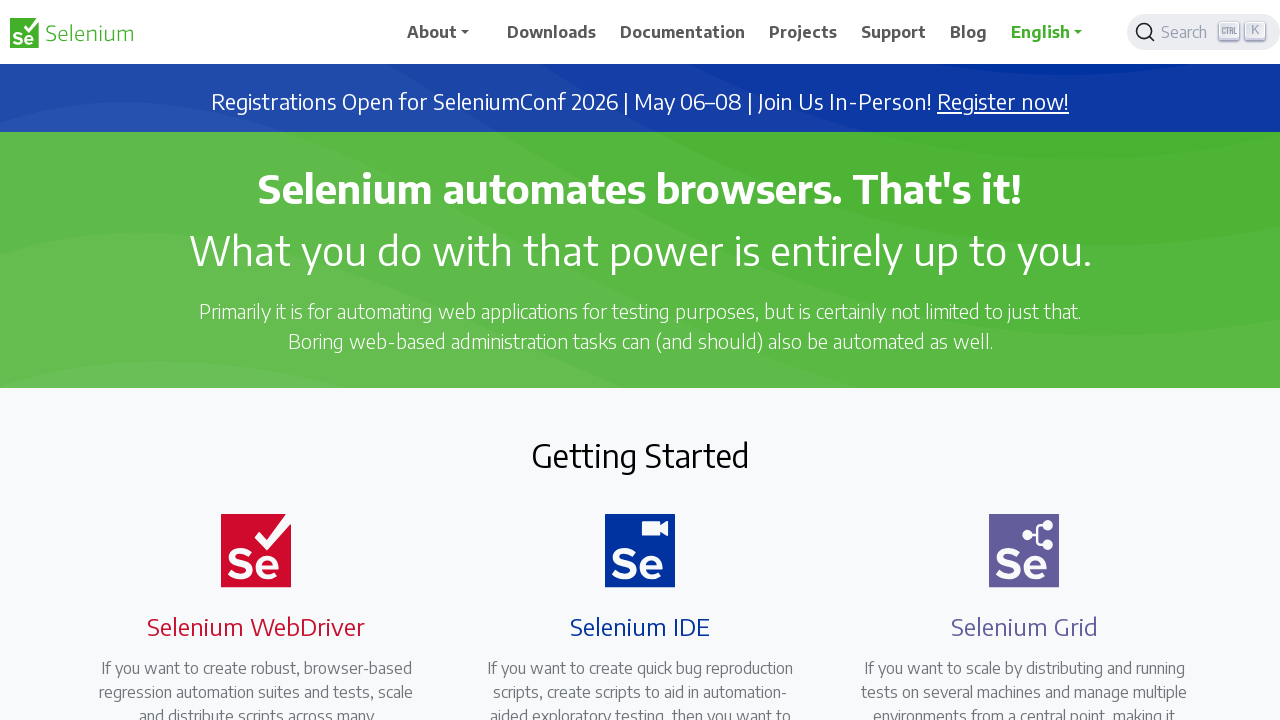

Clicked link 1 that opened a new window/tab at (1003, 102) on a[target='_blank'] >> nth=0
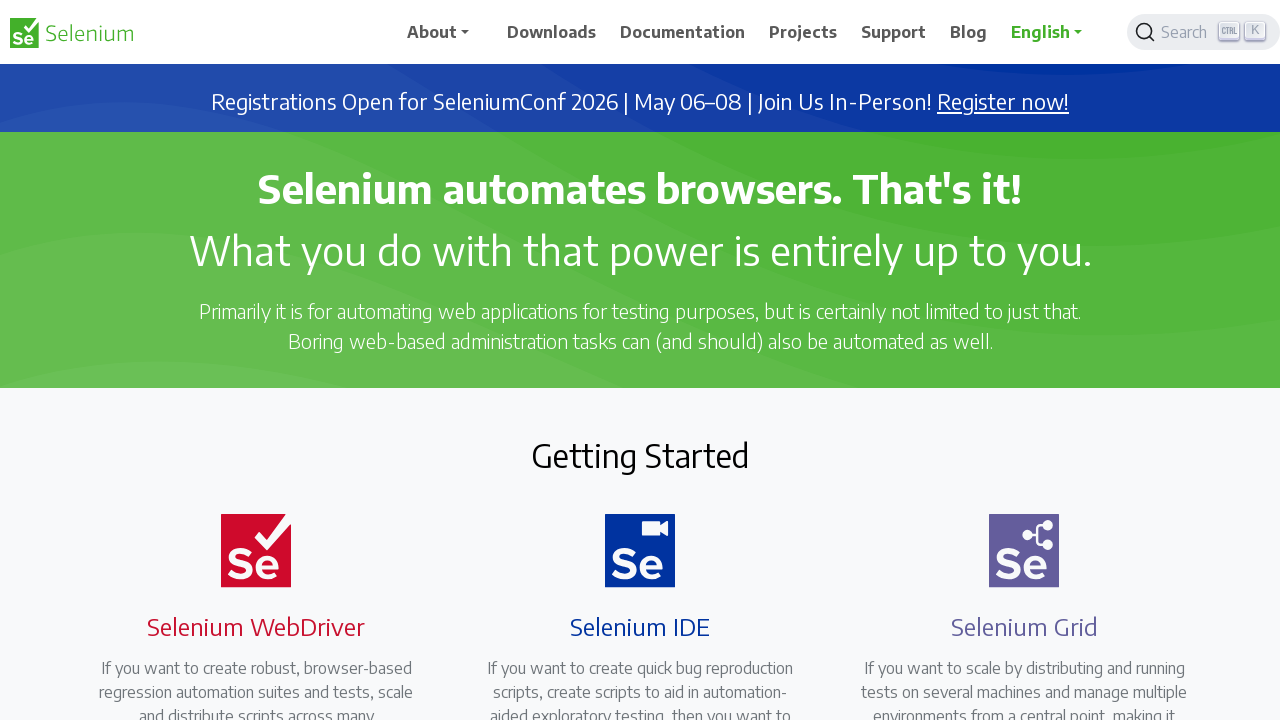

New page/tab 1 captured and stored
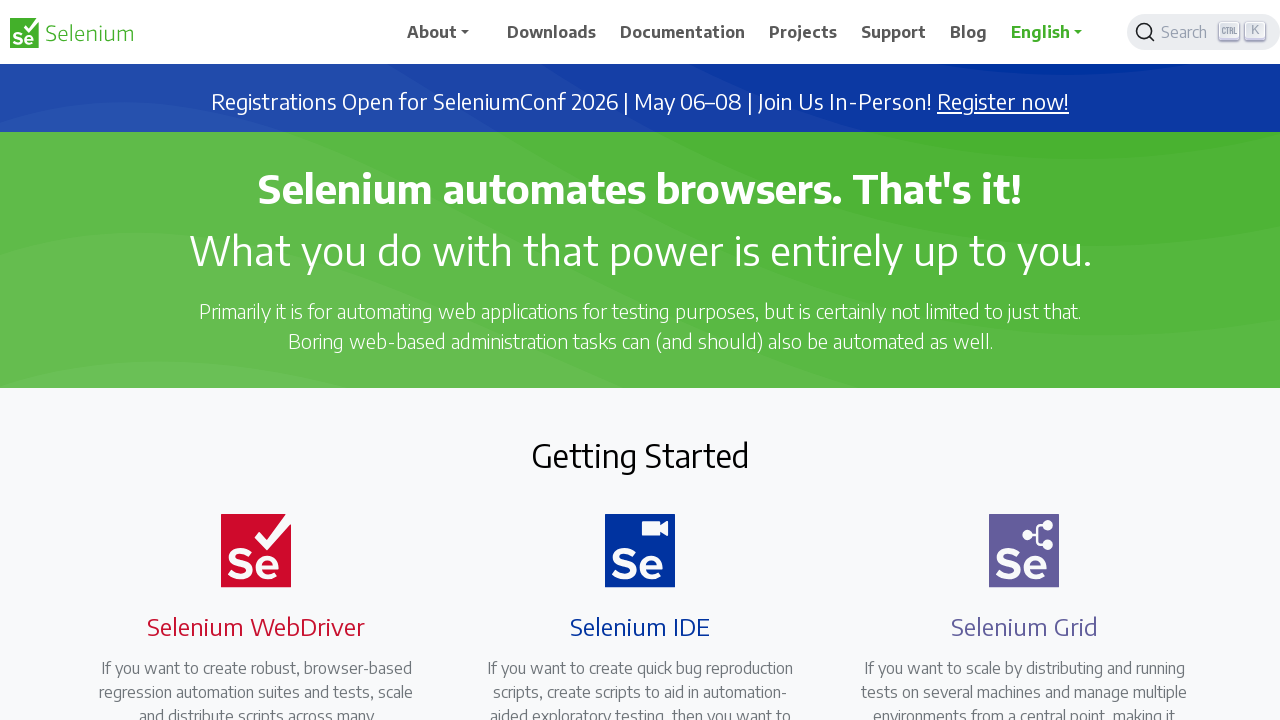

Clicked link 2 that opened a new window/tab at (687, 409) on a[target='_blank'] >> nth=1
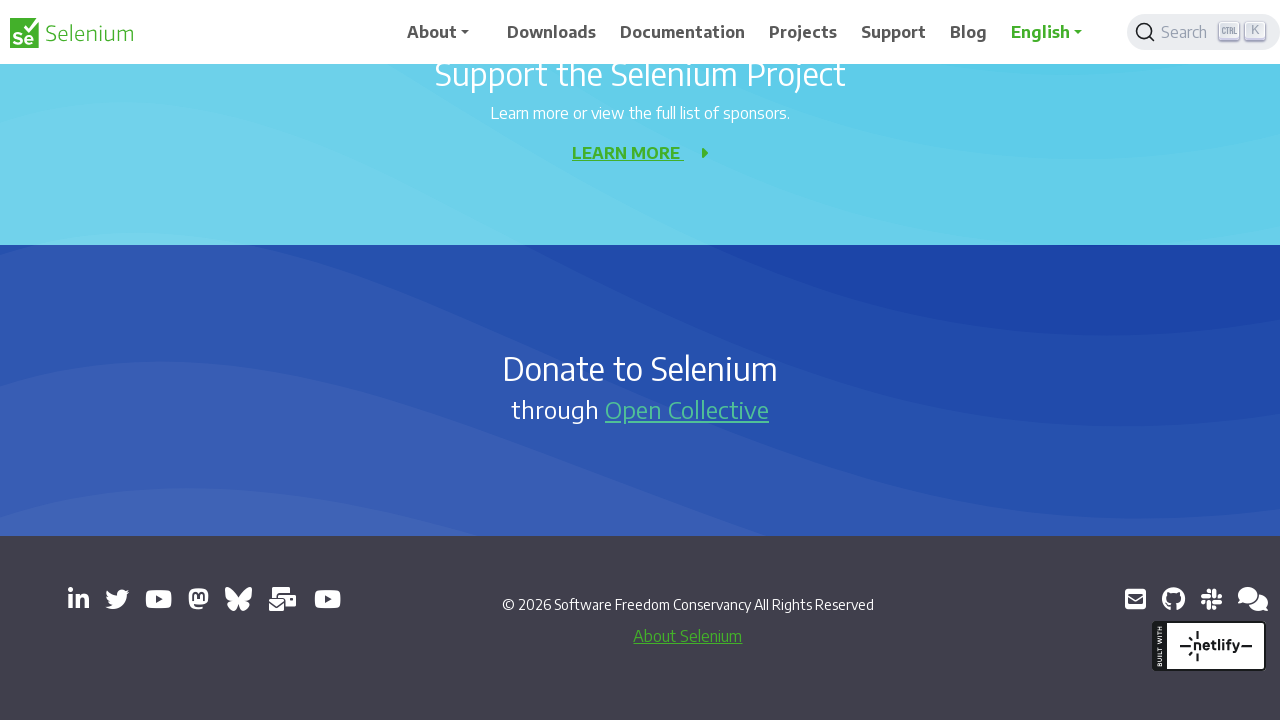

New page/tab 2 captured and stored
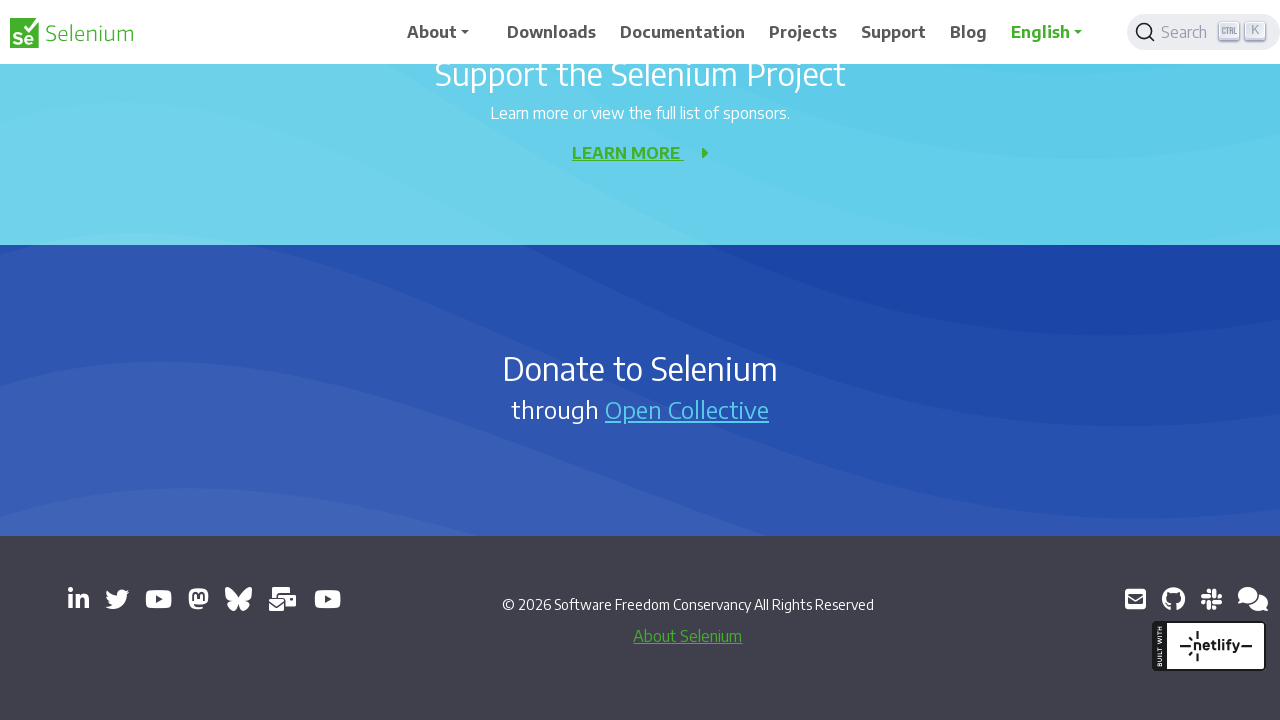

Clicked link 3 that opened a new window/tab at (78, 599) on a[target='_blank'] >> nth=2
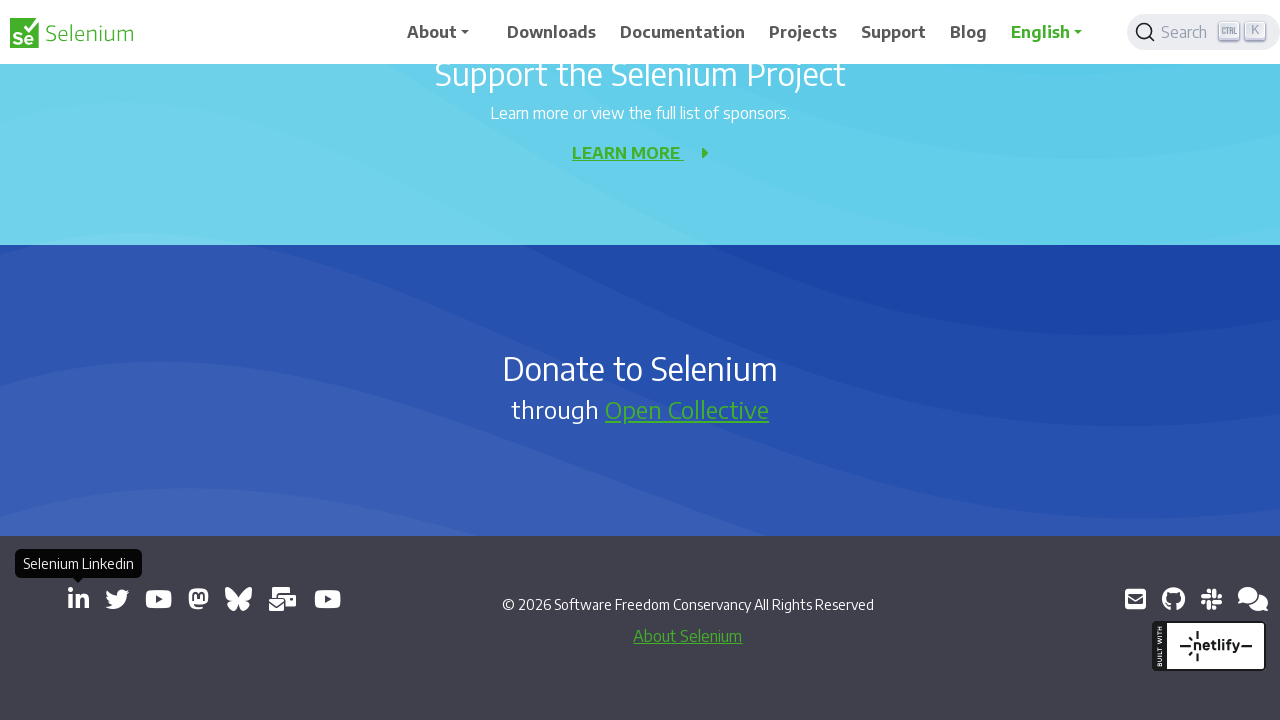

New page/tab 3 captured and stored
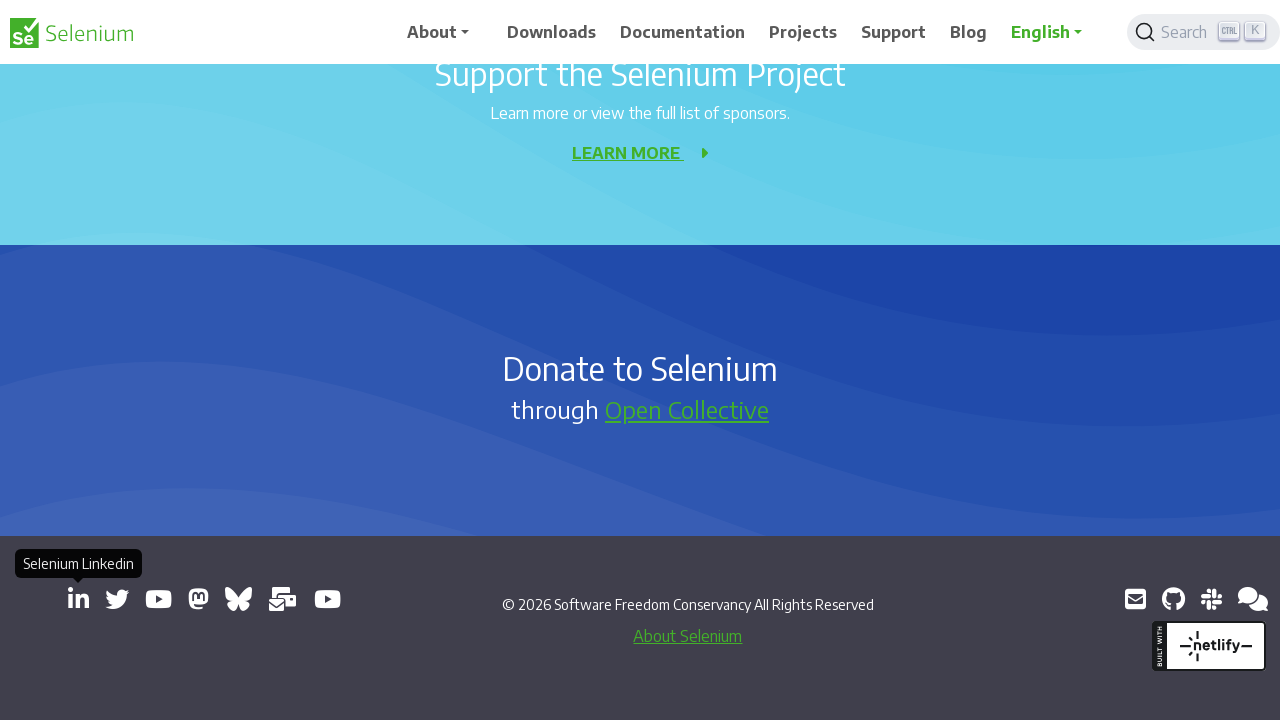

Clicked link 4 that opened a new window/tab at (117, 599) on a[target='_blank'] >> nth=3
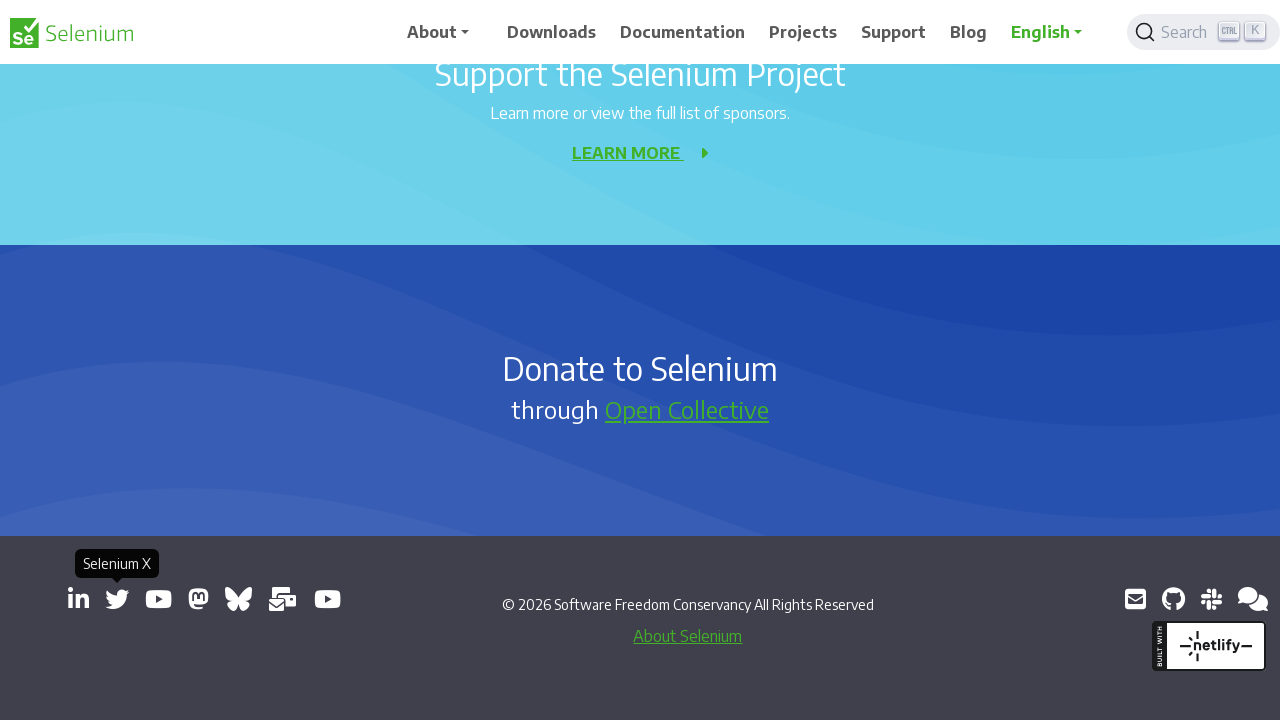

New page/tab 4 captured and stored
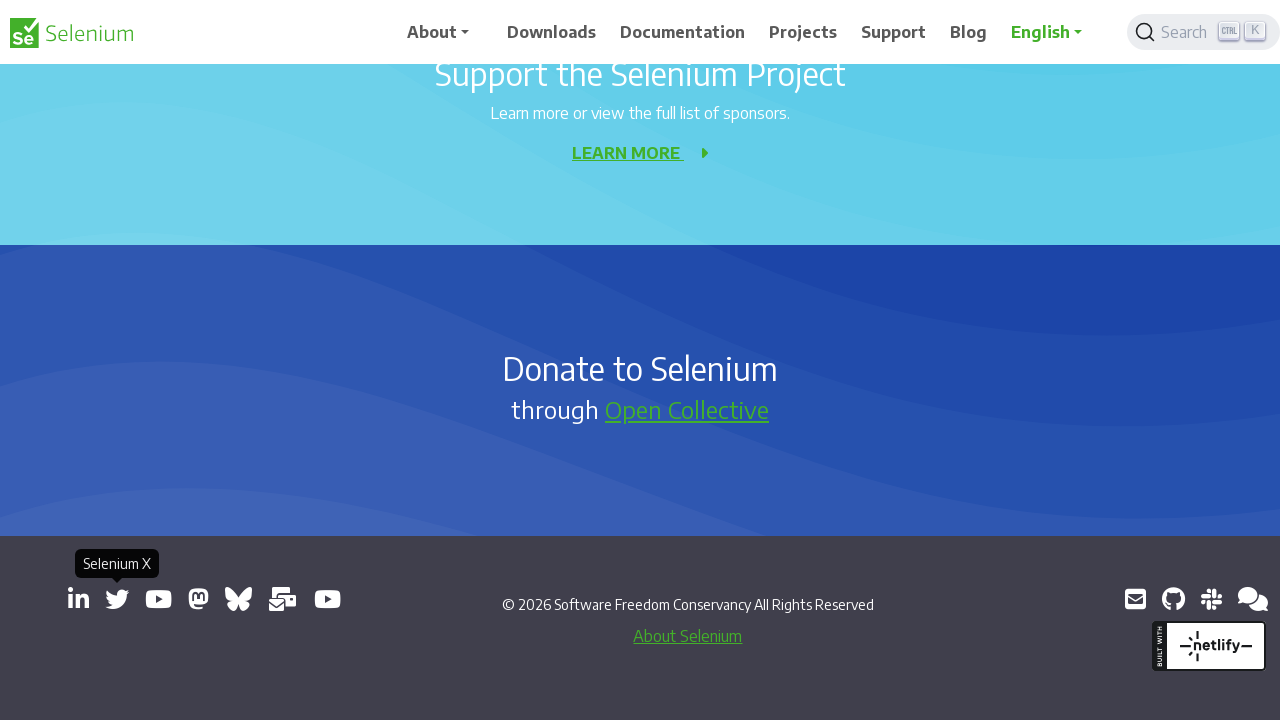

Clicked link 5 that opened a new window/tab at (158, 599) on a[target='_blank'] >> nth=4
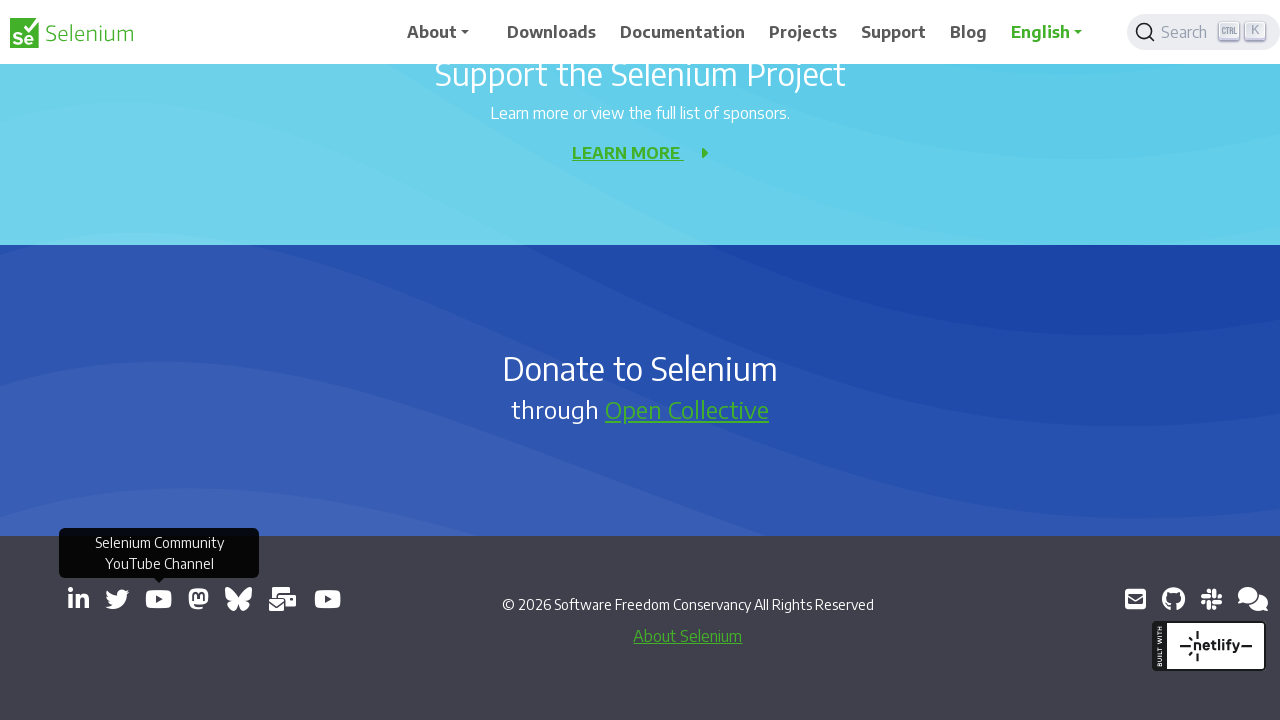

New page/tab 5 captured and stored
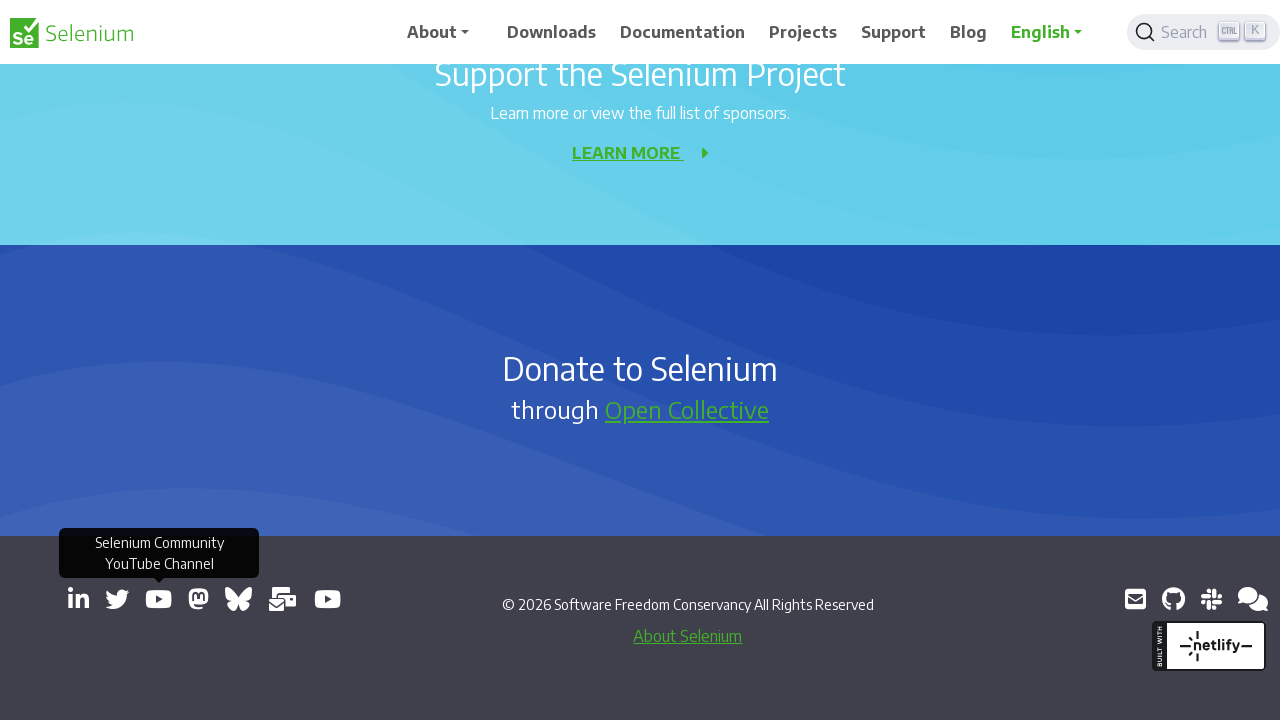

Clicked link 6 that opened a new window/tab at (198, 599) on a[target='_blank'] >> nth=5
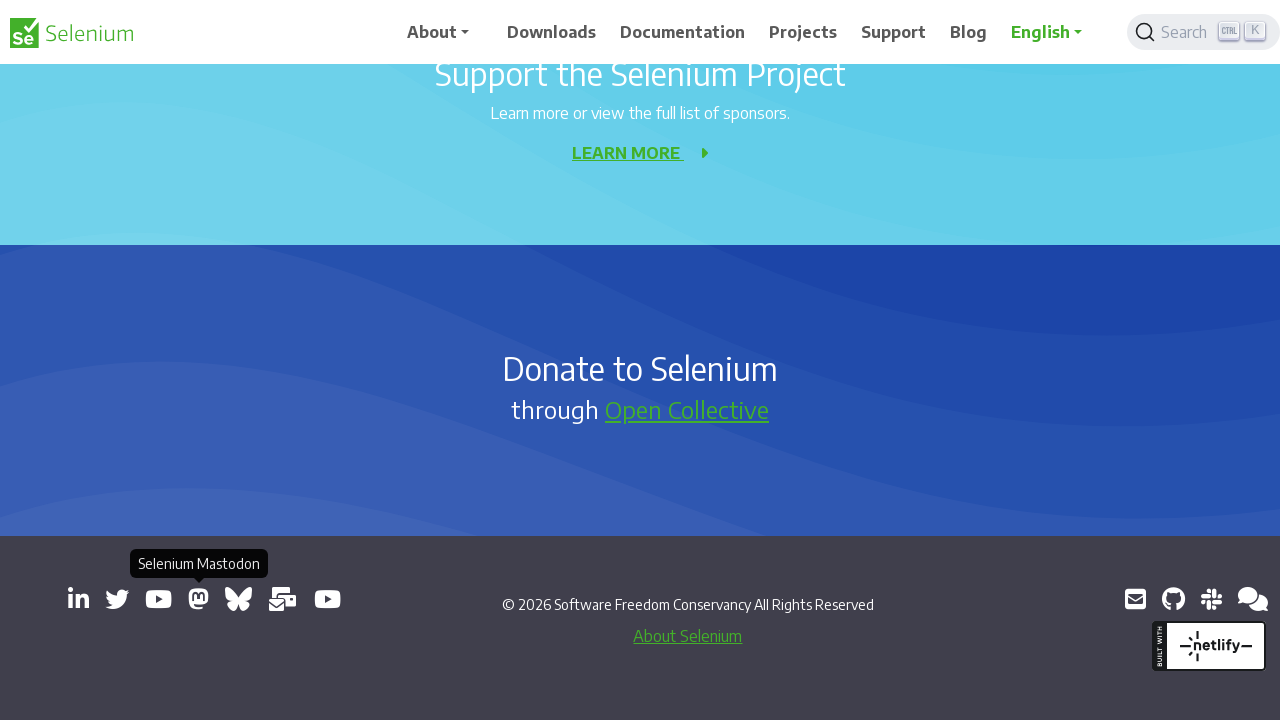

New page/tab 6 captured and stored
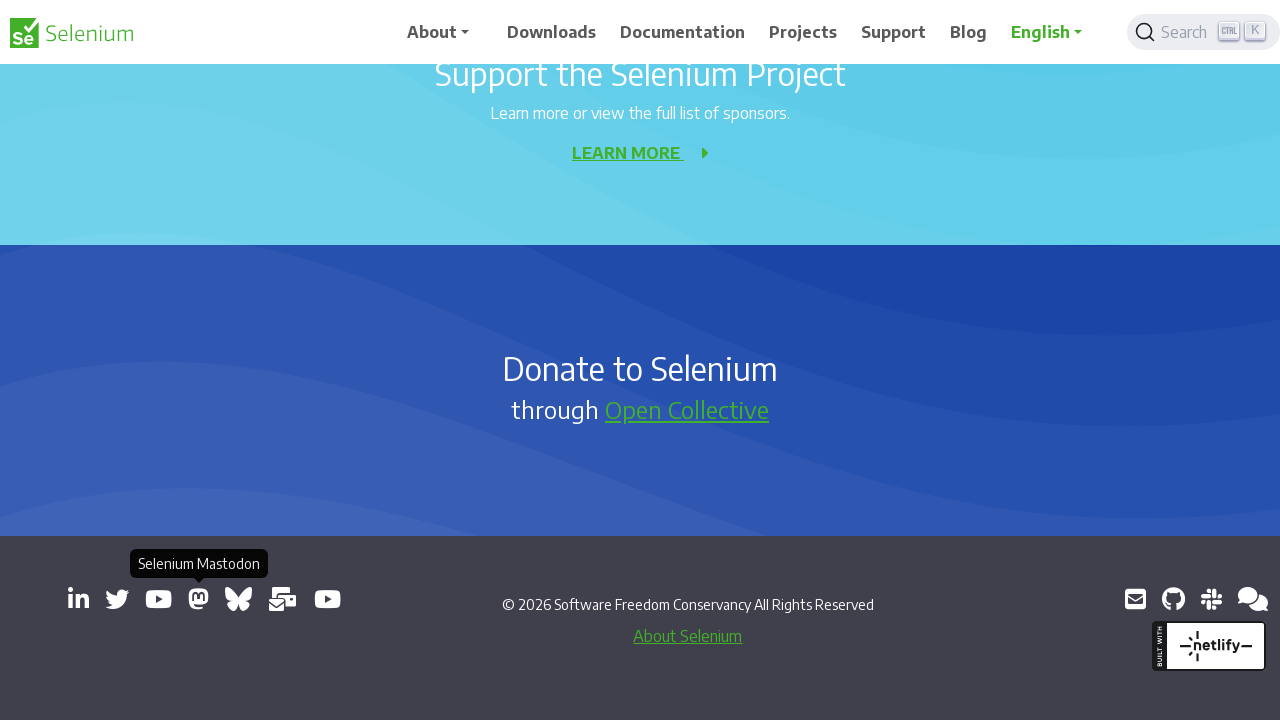

Clicked link 7 that opened a new window/tab at (238, 599) on a[target='_blank'] >> nth=6
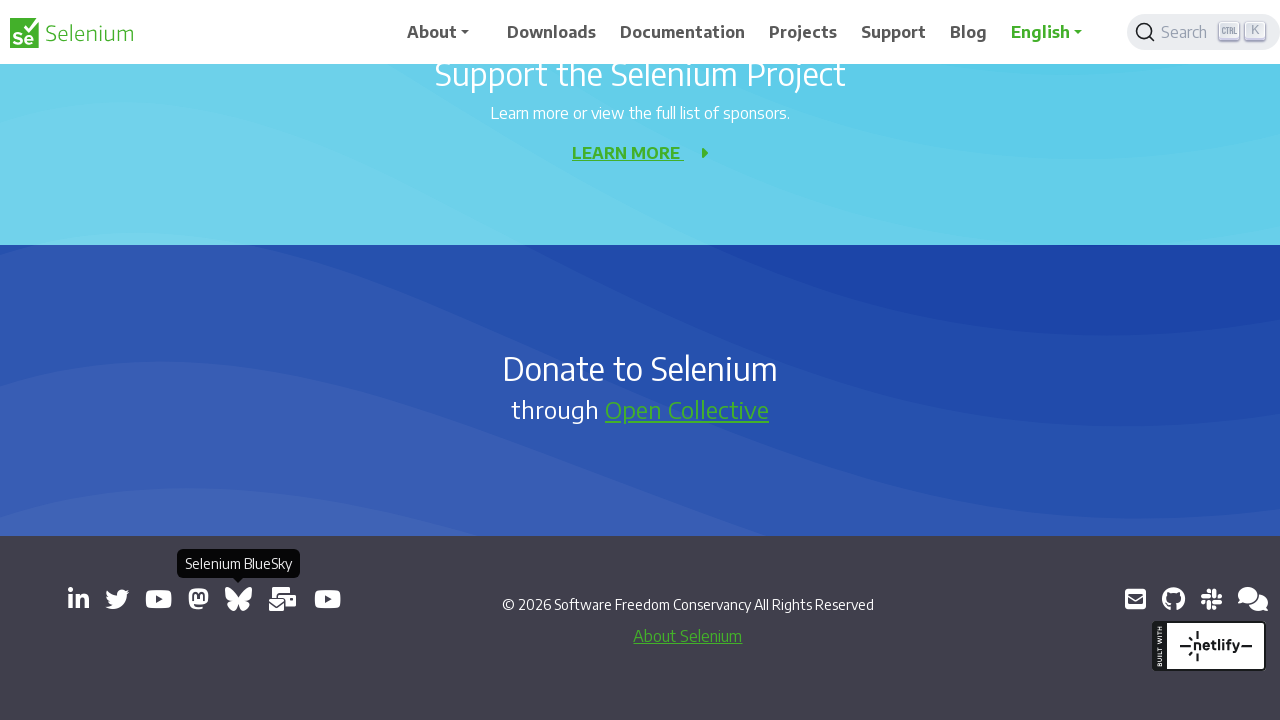

New page/tab 7 captured and stored
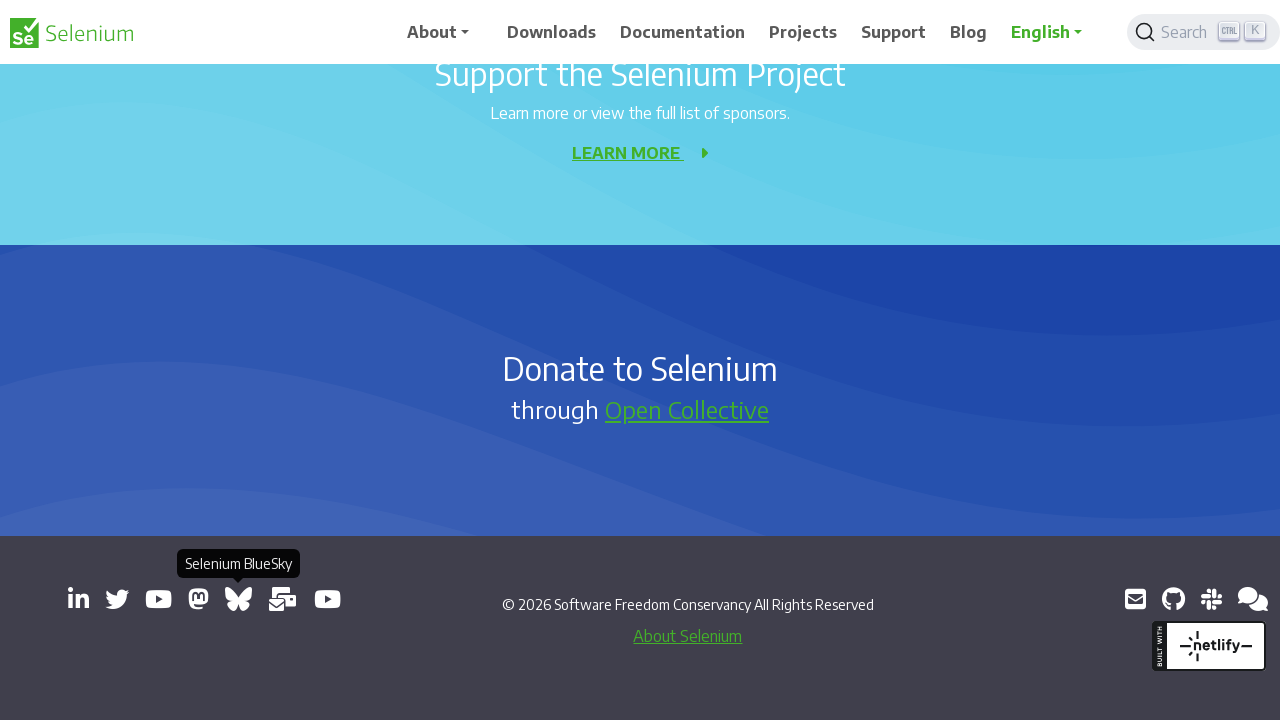

Clicked link 8 that opened a new window/tab at (283, 599) on a[target='_blank'] >> nth=7
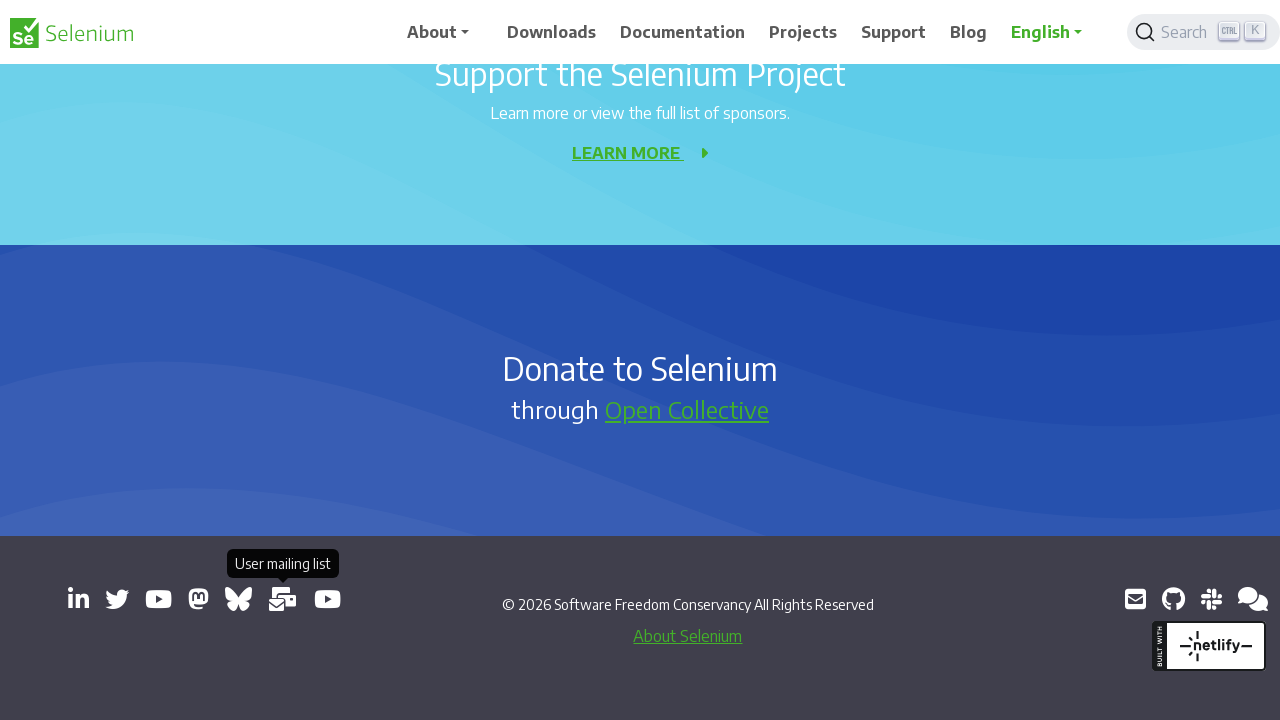

New page/tab 8 captured and stored
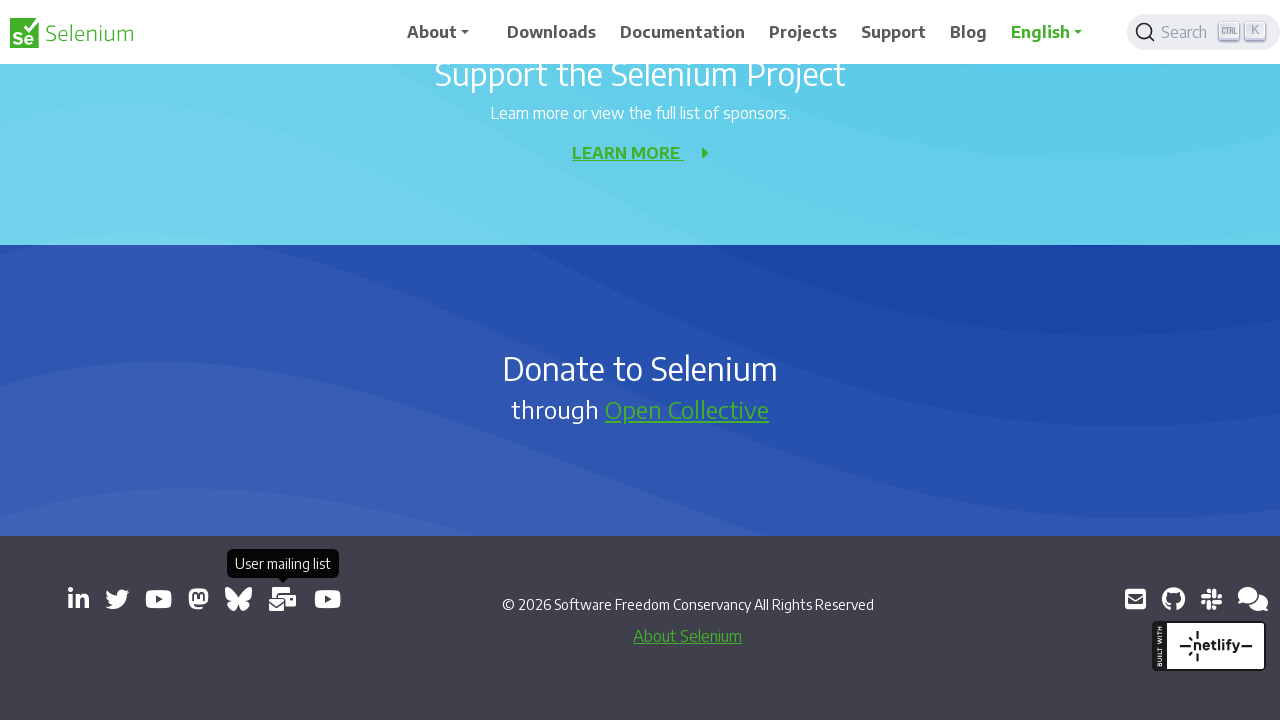

Clicked link 9 that opened a new window/tab at (328, 599) on a[target='_blank'] >> nth=8
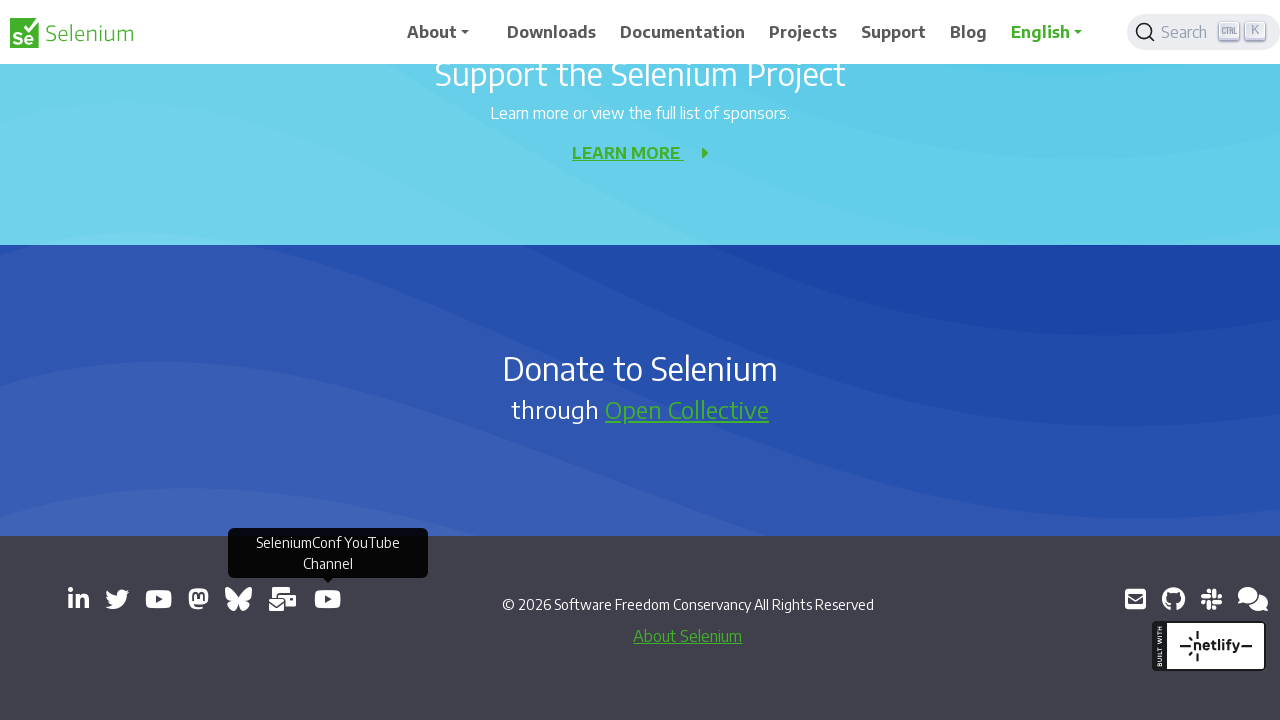

New page/tab 9 captured and stored
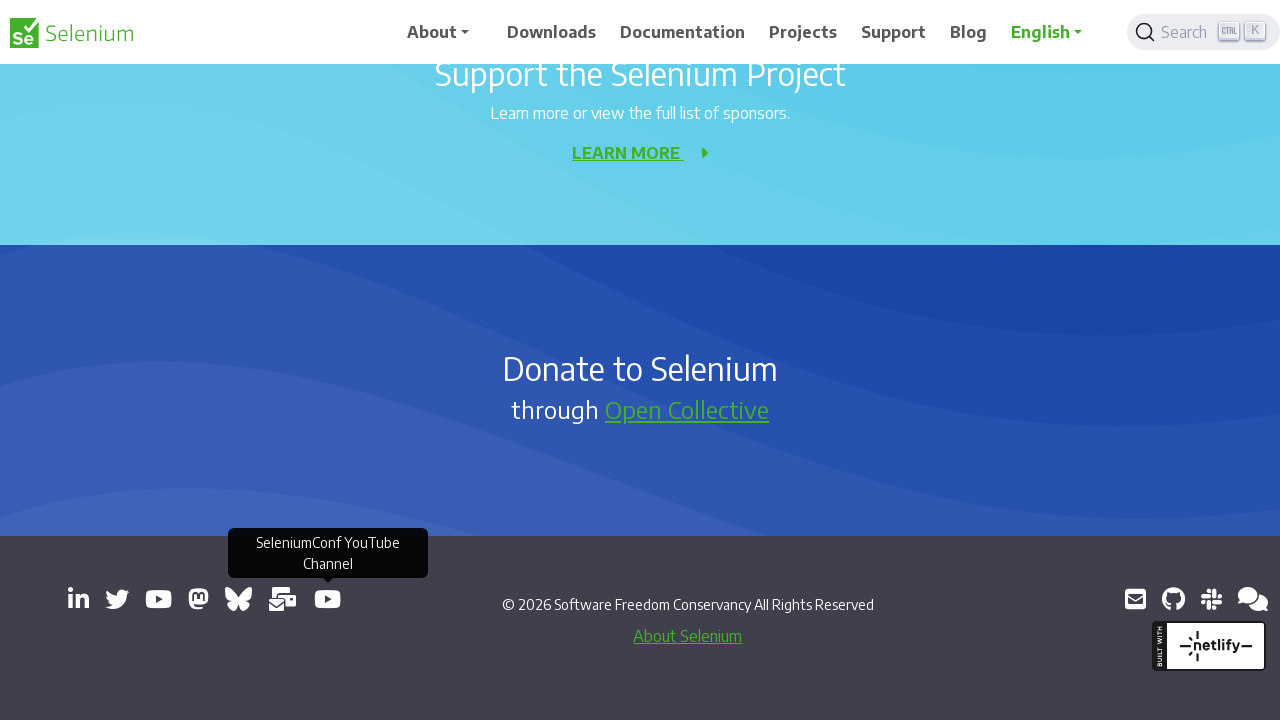

Link 10 did not open a new window or timed out at (1135, 599) on a[target='_blank'] >> nth=9
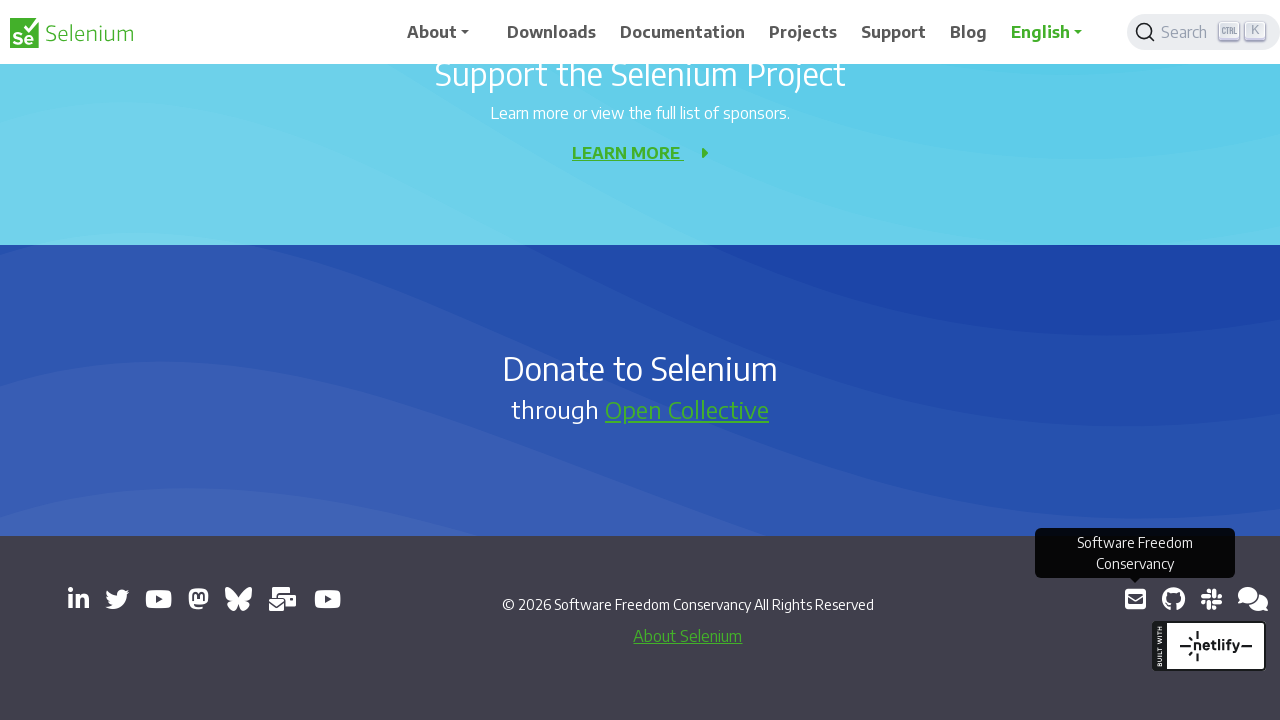

Clicked link 11 that opened a new window/tab at (1173, 599) on a[target='_blank'] >> nth=10
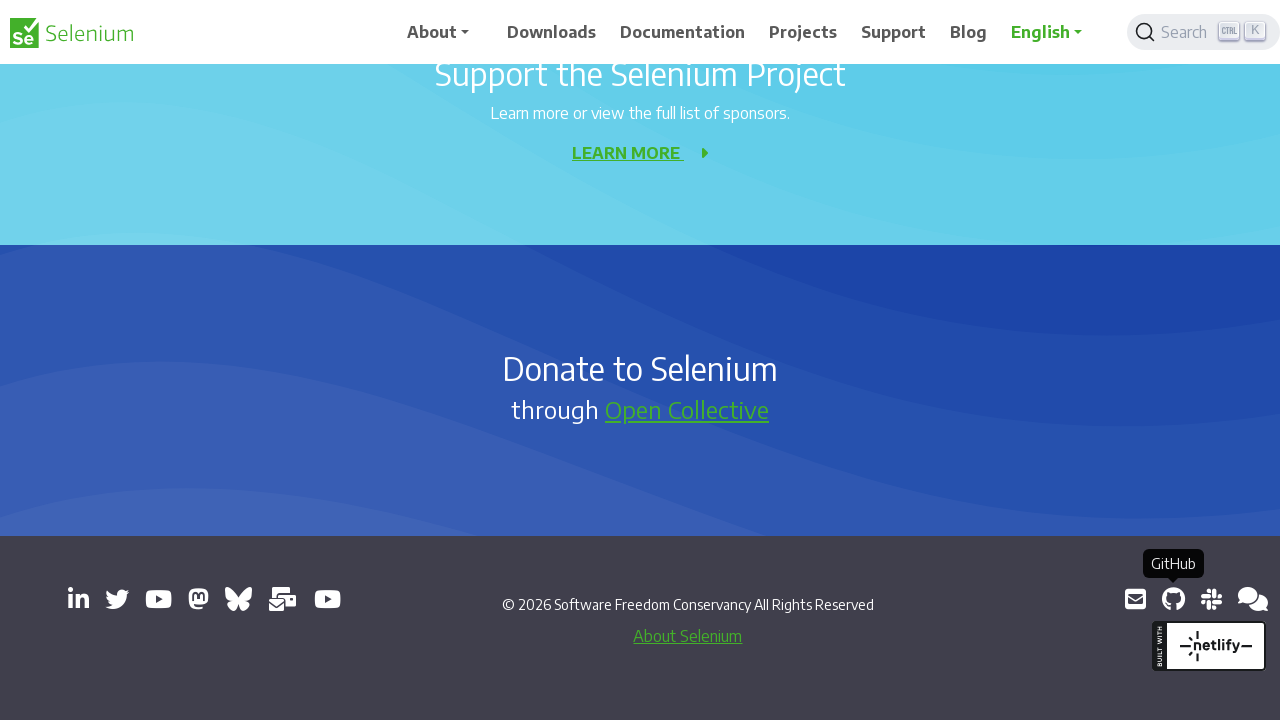

New page/tab 11 captured and stored
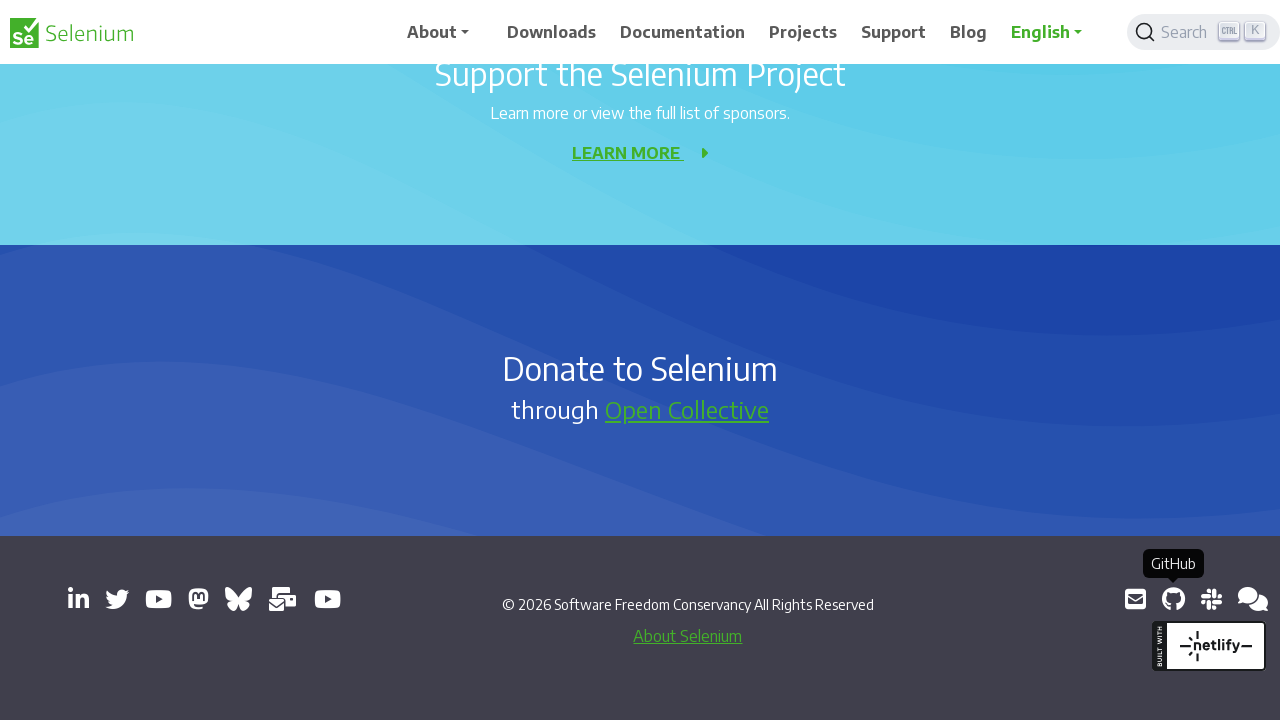

Clicked link 12 that opened a new window/tab at (1211, 599) on a[target='_blank'] >> nth=11
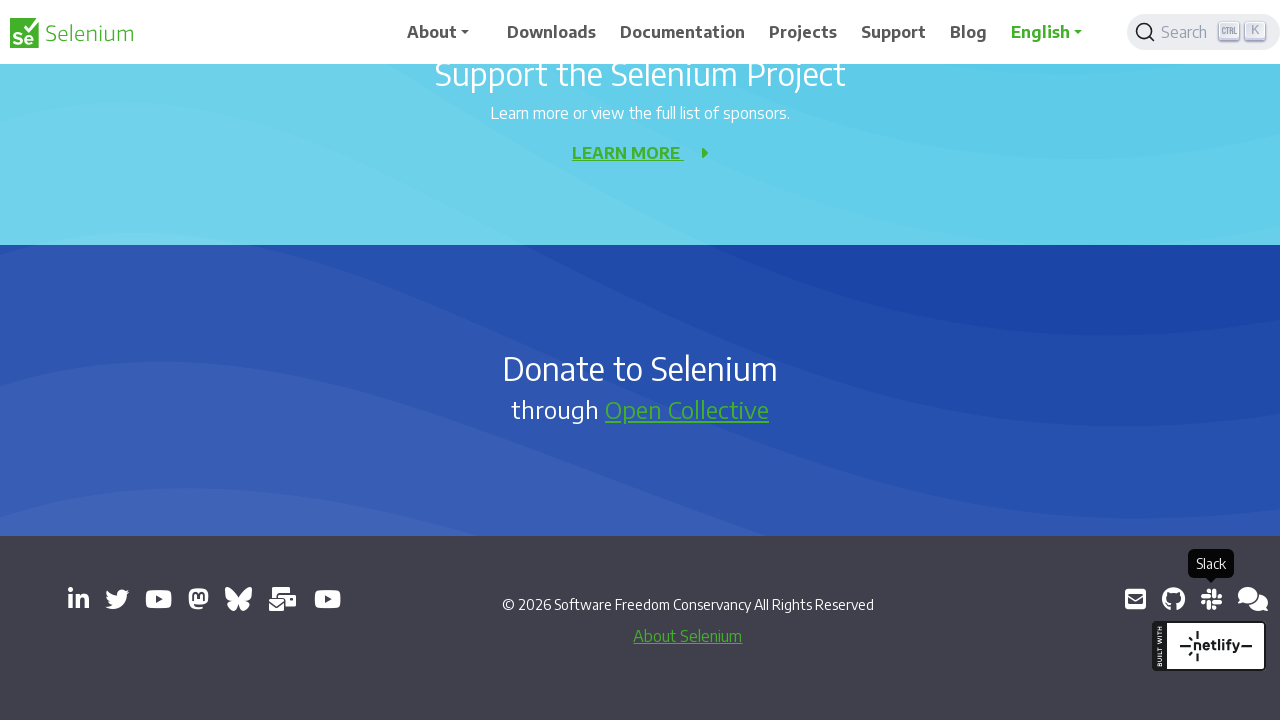

New page/tab 12 captured and stored
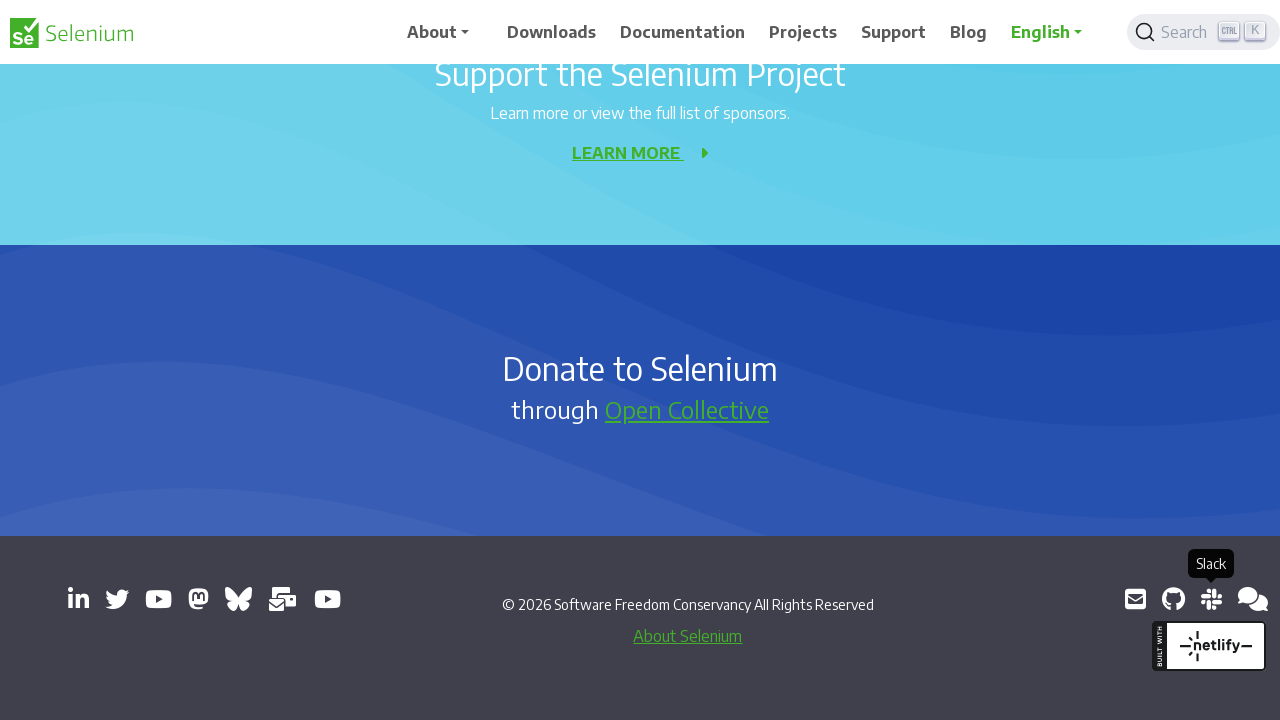

Clicked link 13 that opened a new window/tab at (1253, 599) on a[target='_blank'] >> nth=12
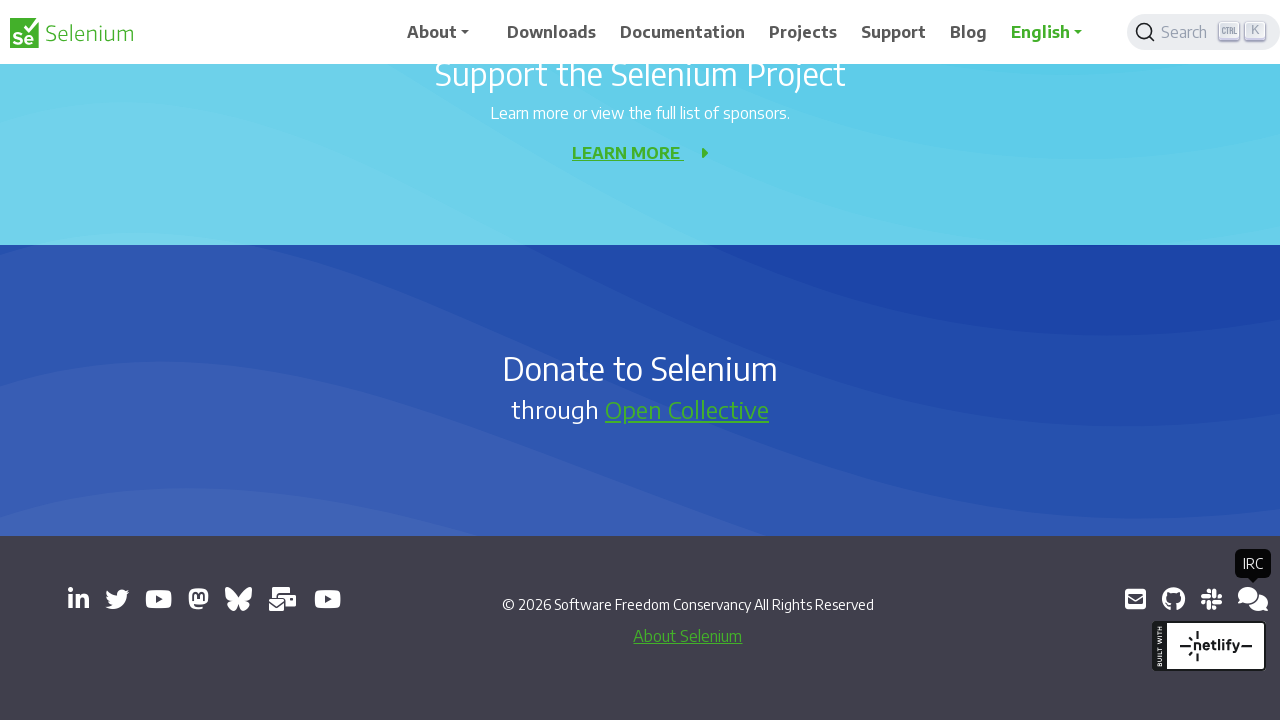

New page/tab 13 captured and stored
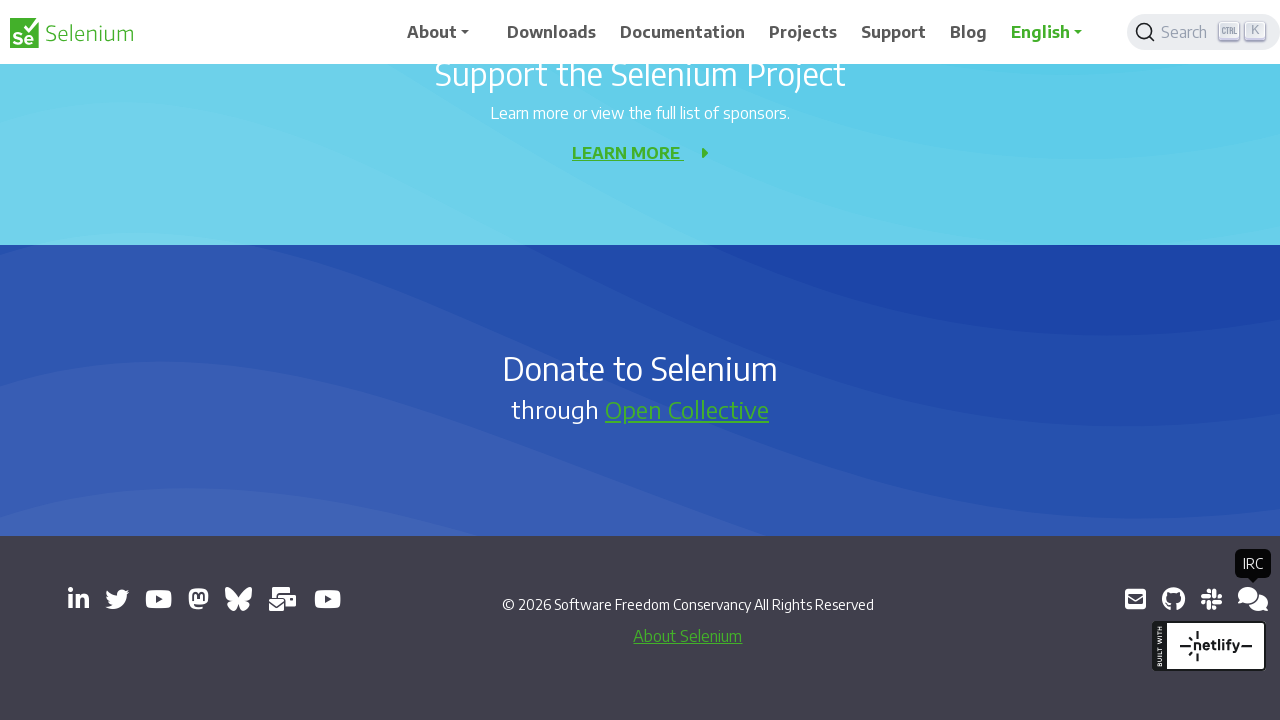

Clicked link 14 that opened a new window/tab at (1248, 599) on a[target='_blank'] >> nth=13
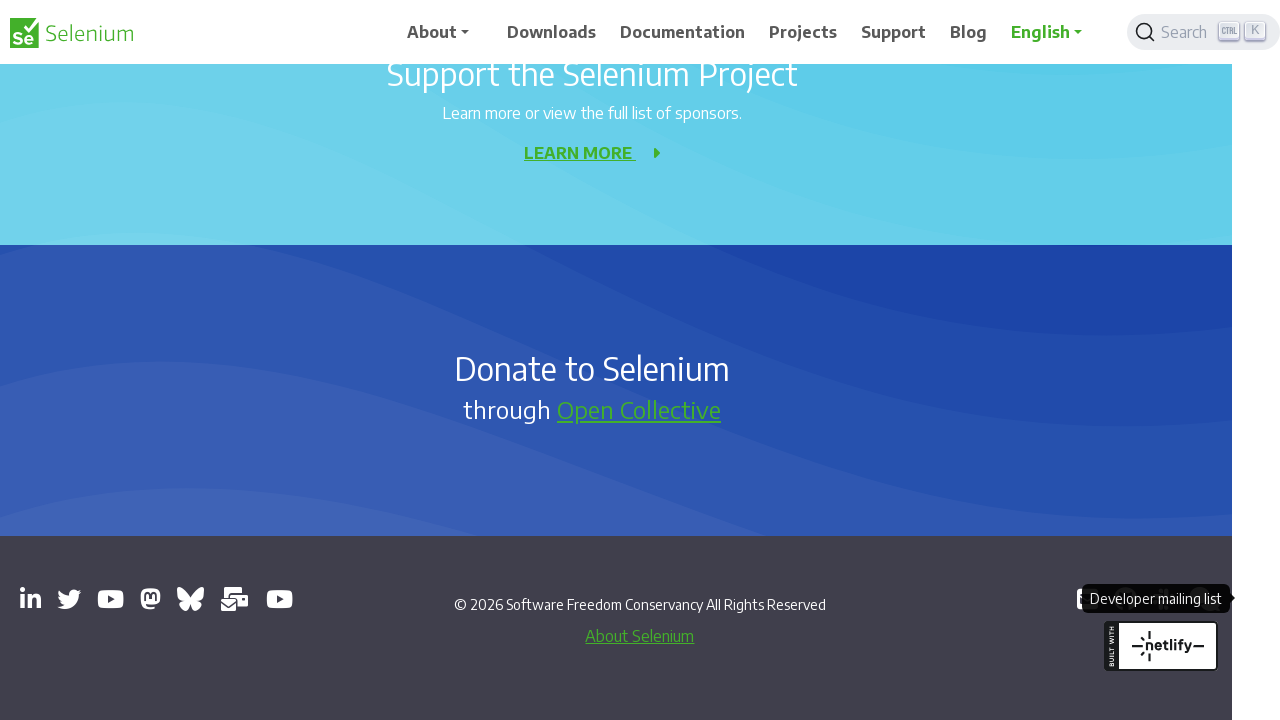

New page/tab 14 captured and stored
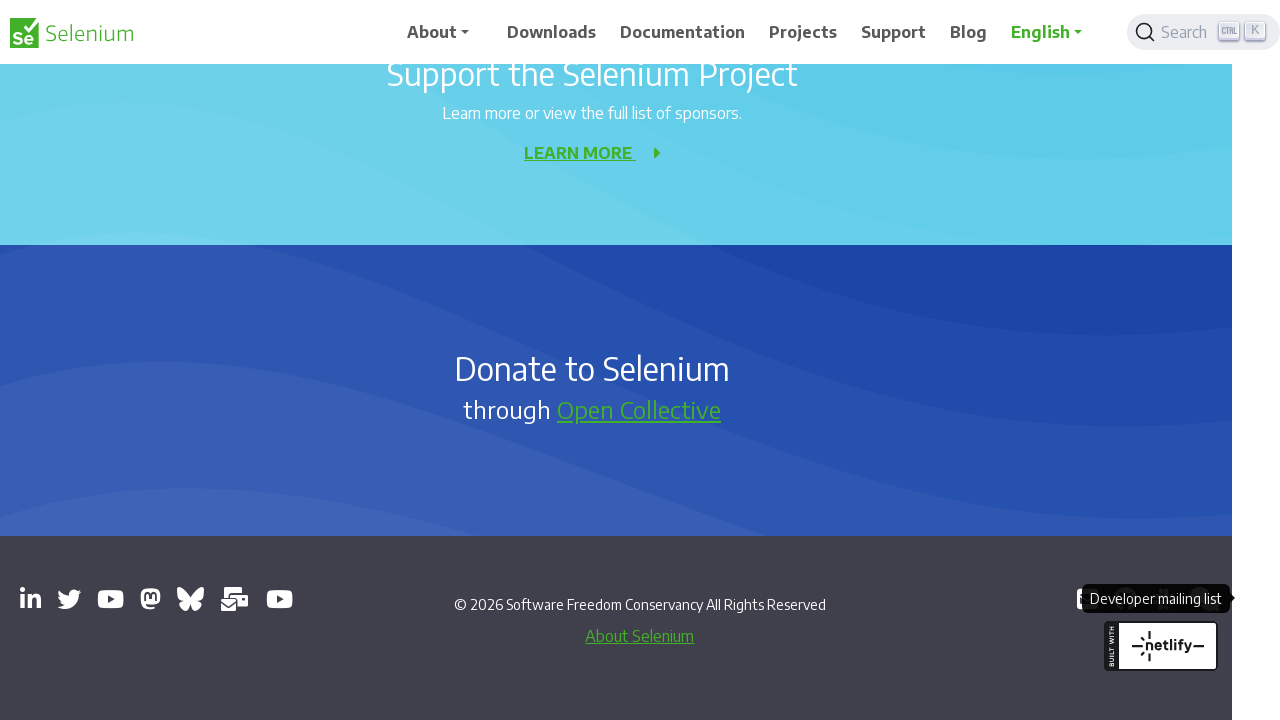

Closed a secondary window/tab
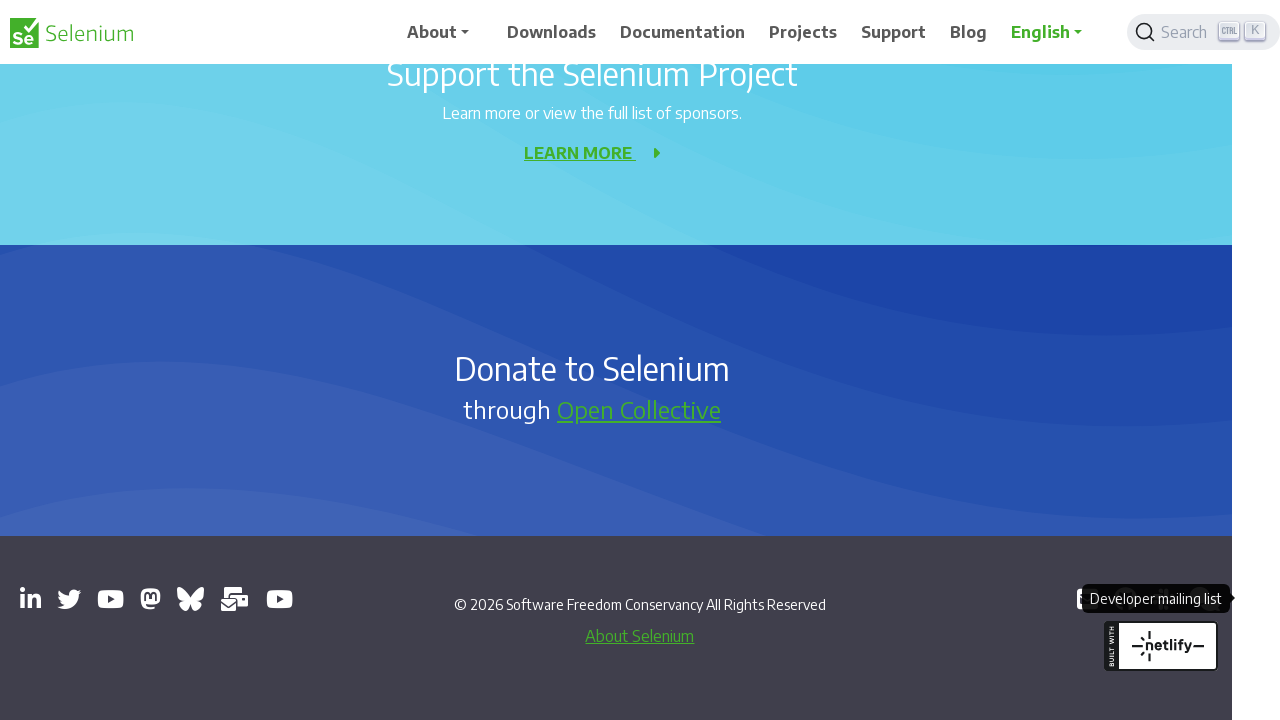

Closed a secondary window/tab
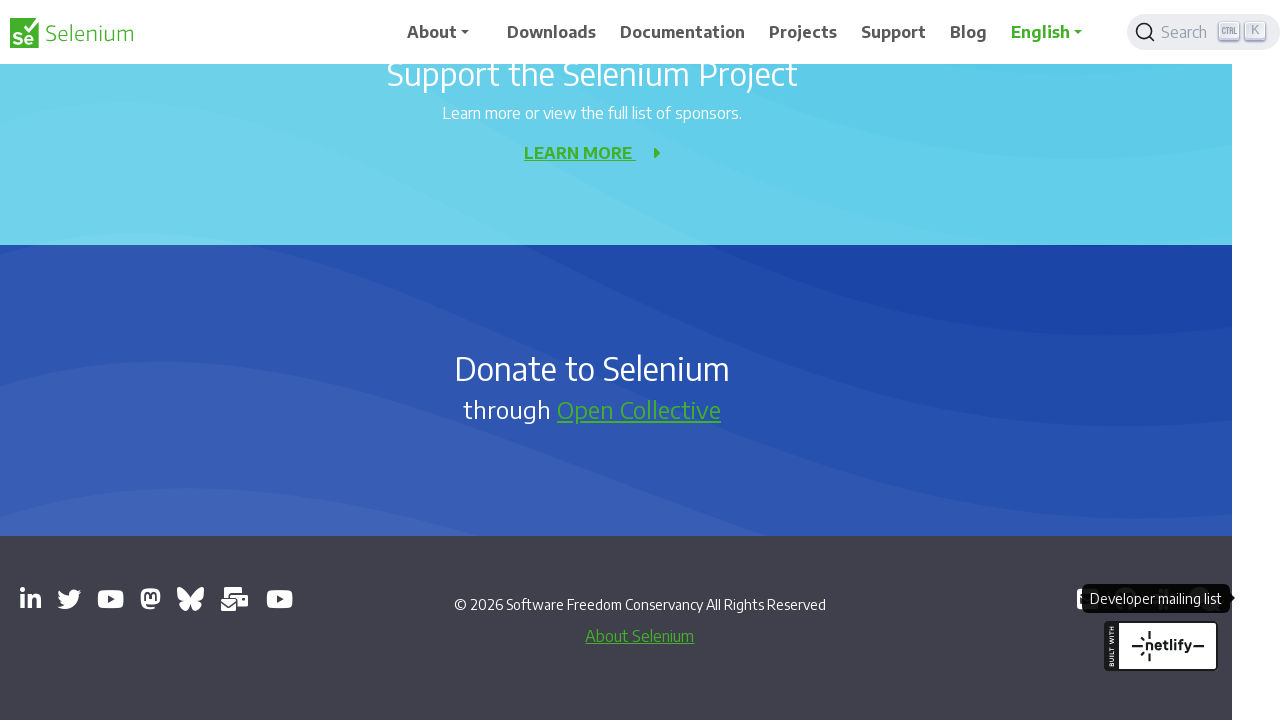

Closed a secondary window/tab
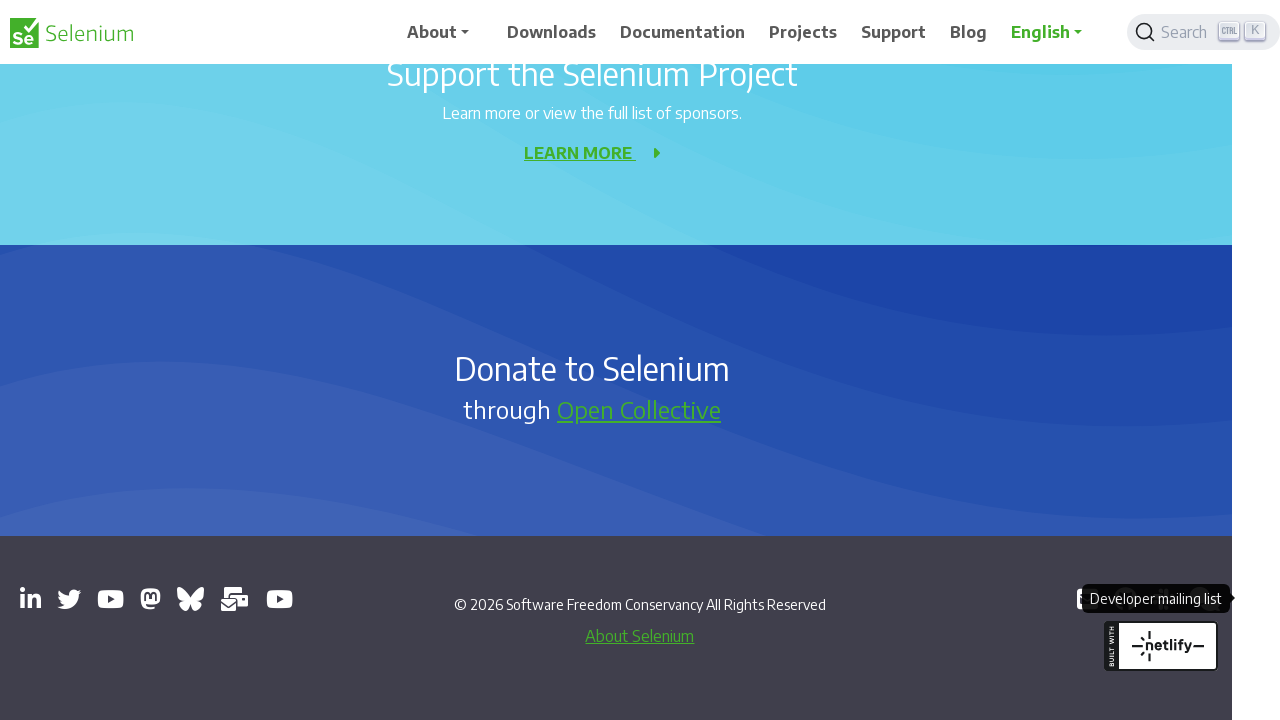

Closed a secondary window/tab
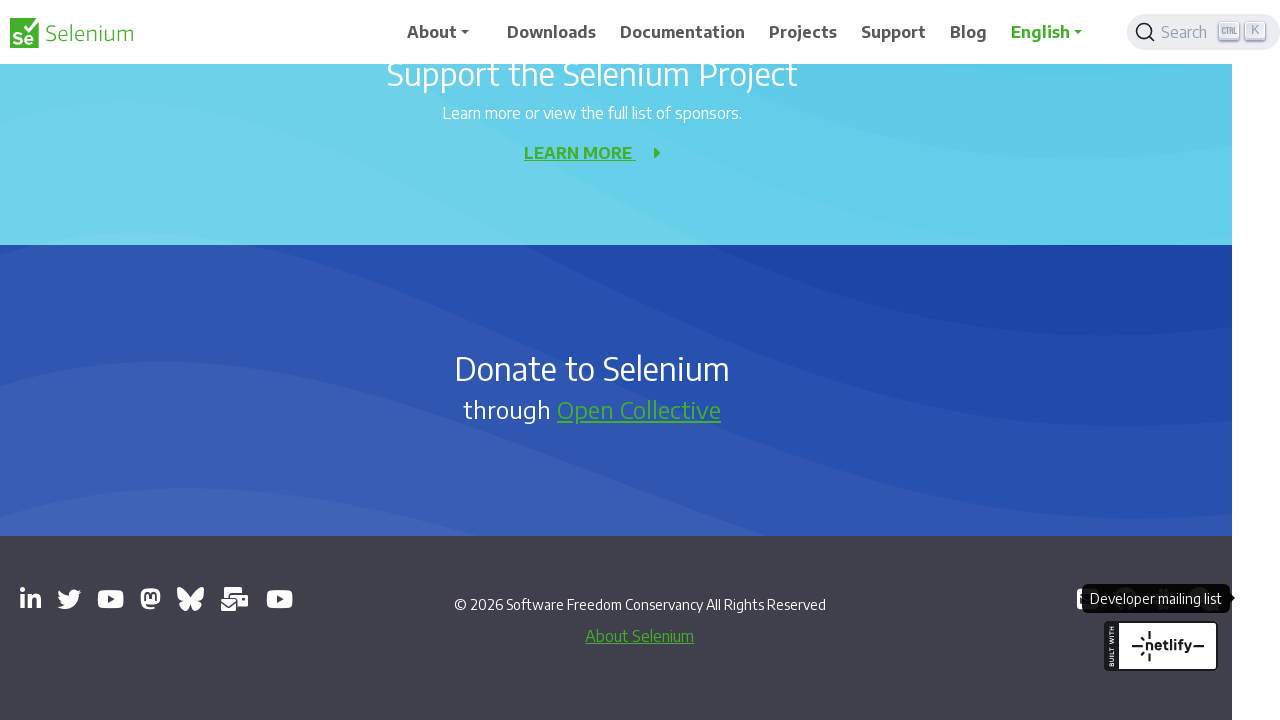

Closed a secondary window/tab
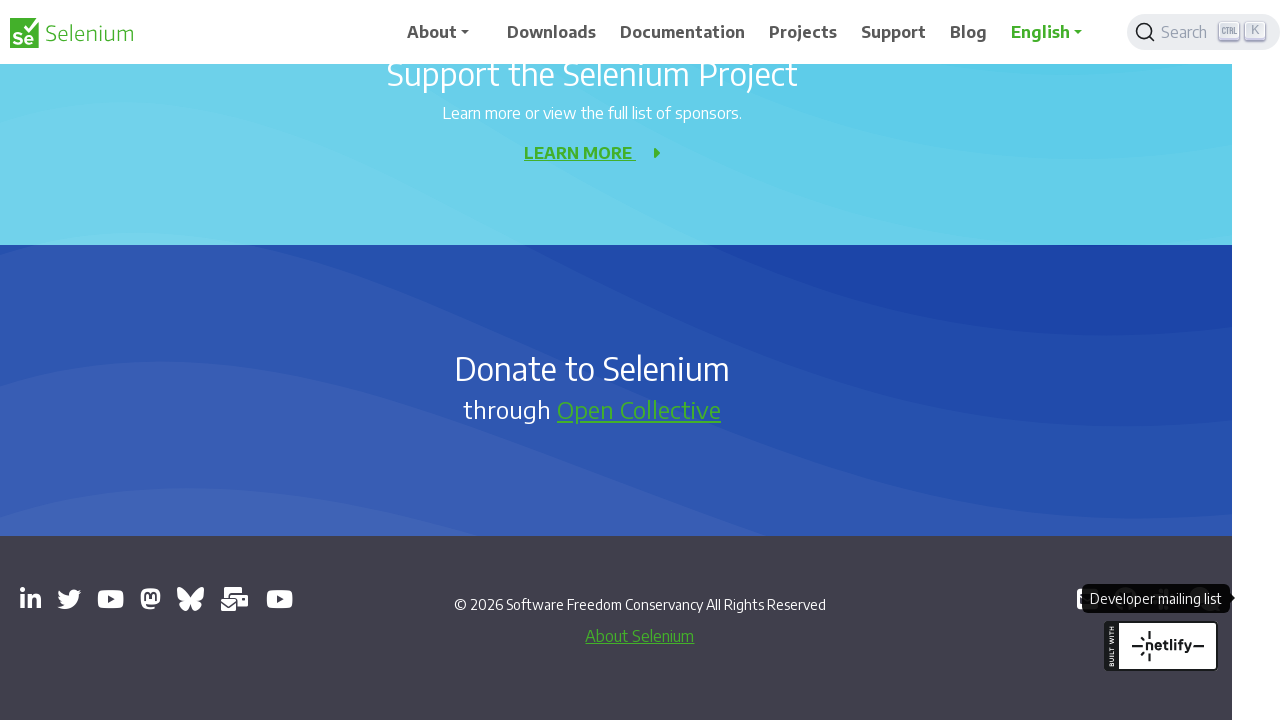

Closed a secondary window/tab
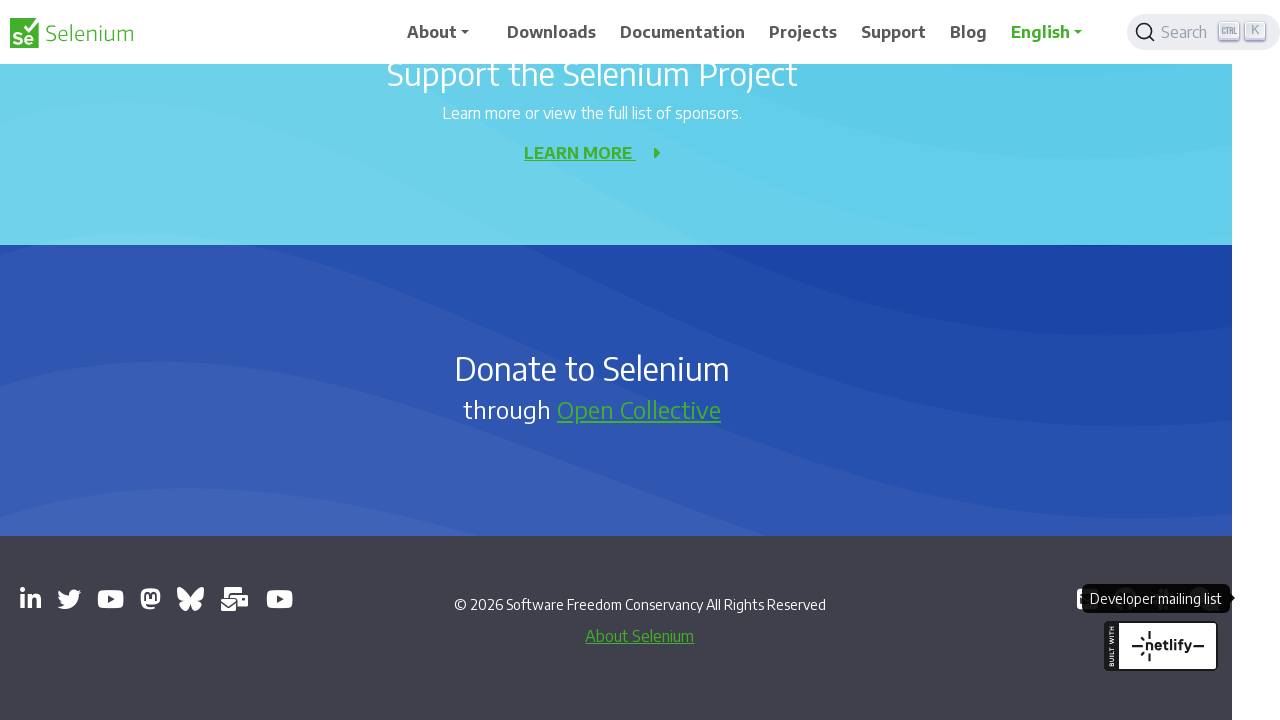

Closed a secondary window/tab
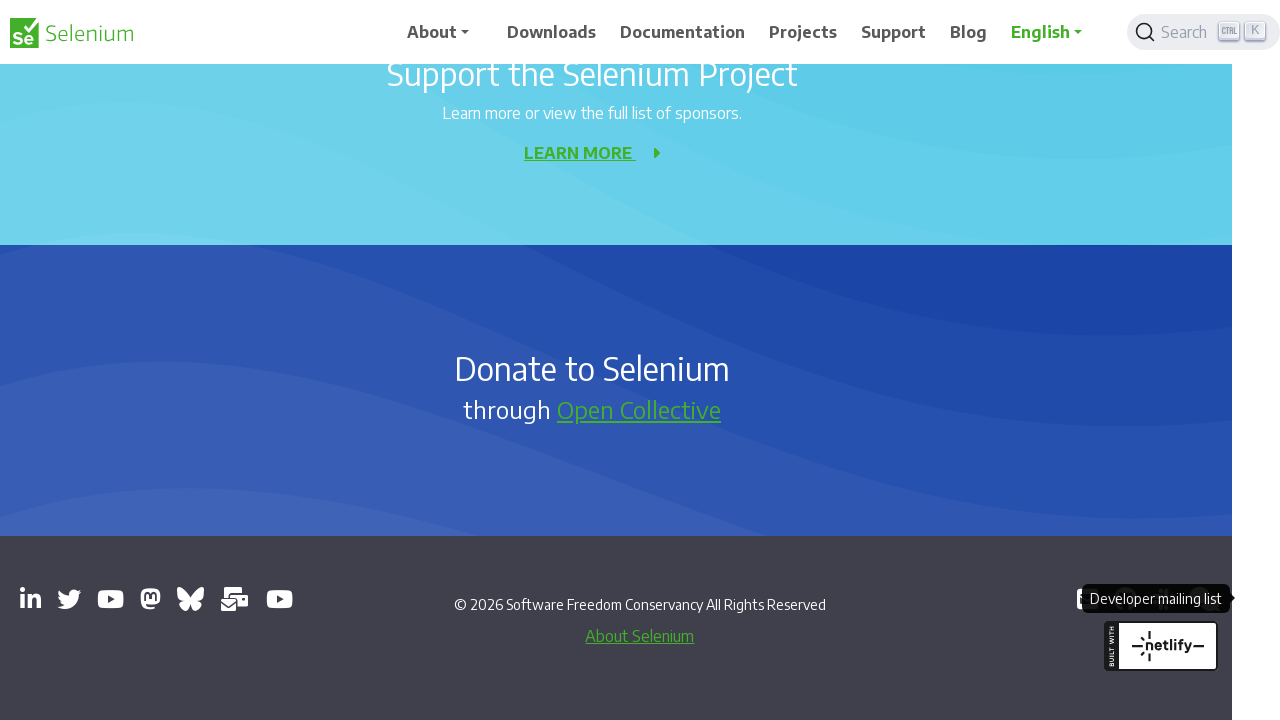

Closed a secondary window/tab
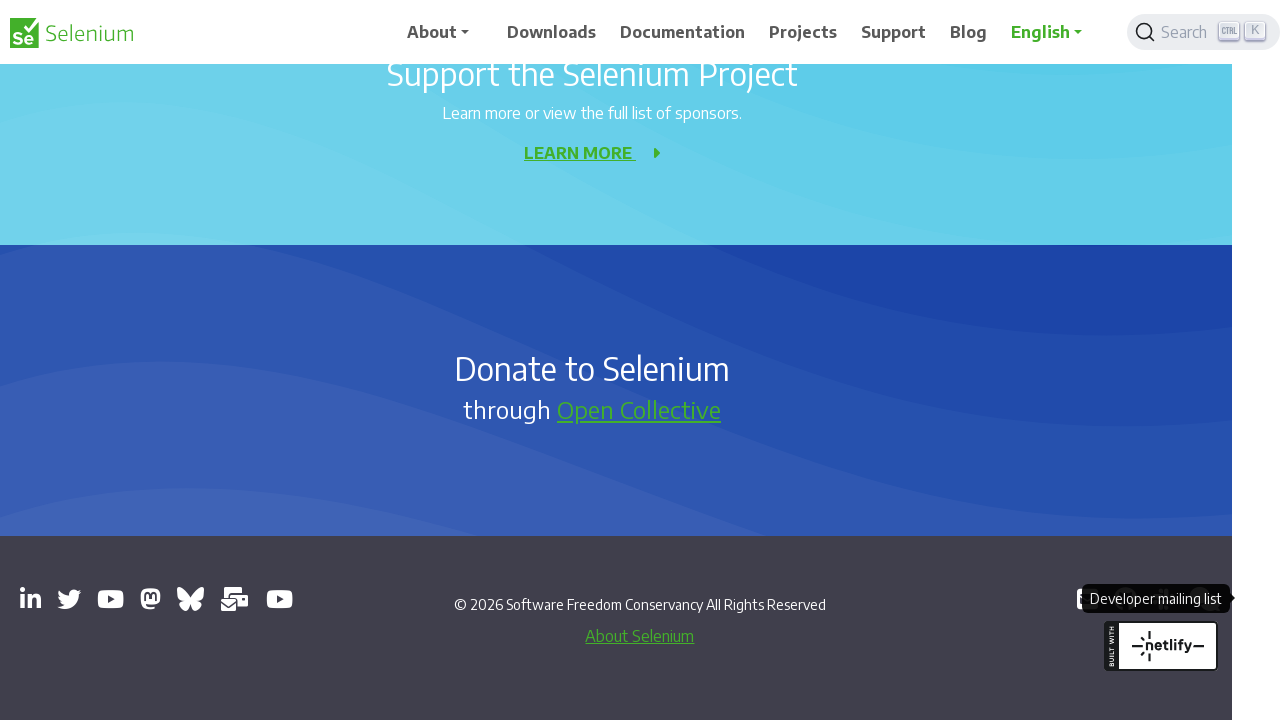

Closed a secondary window/tab
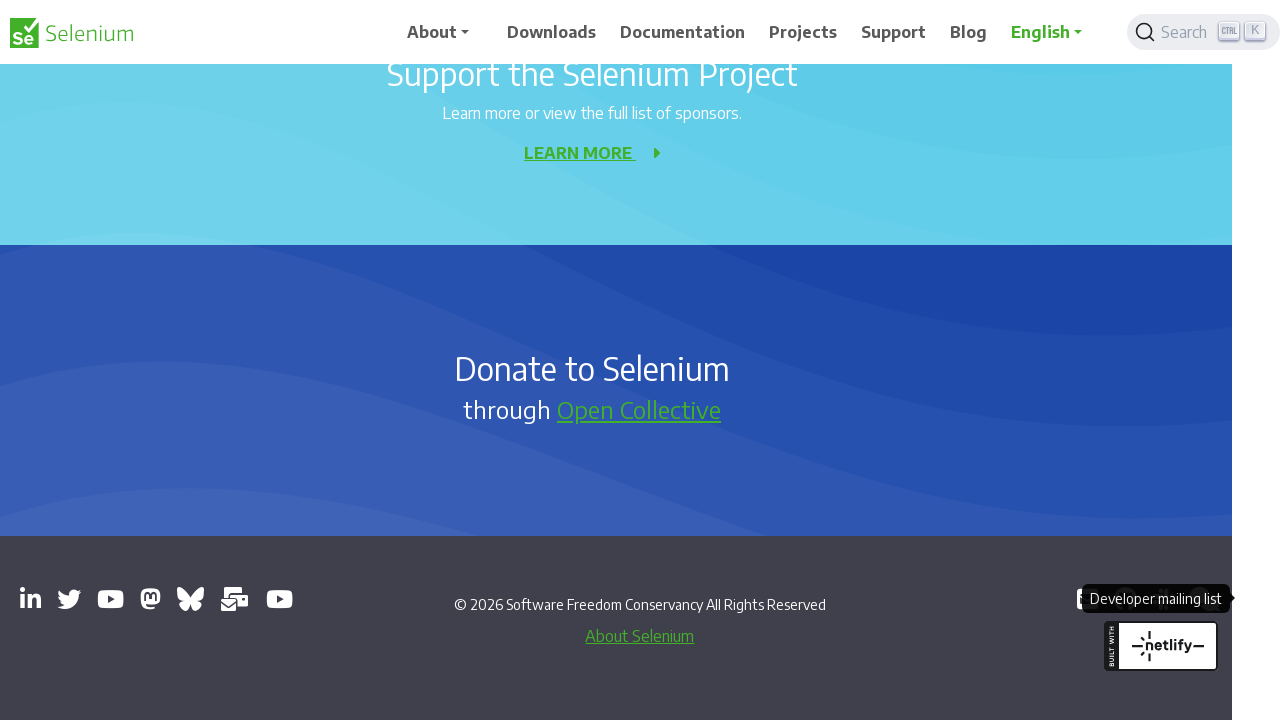

Closed a secondary window/tab
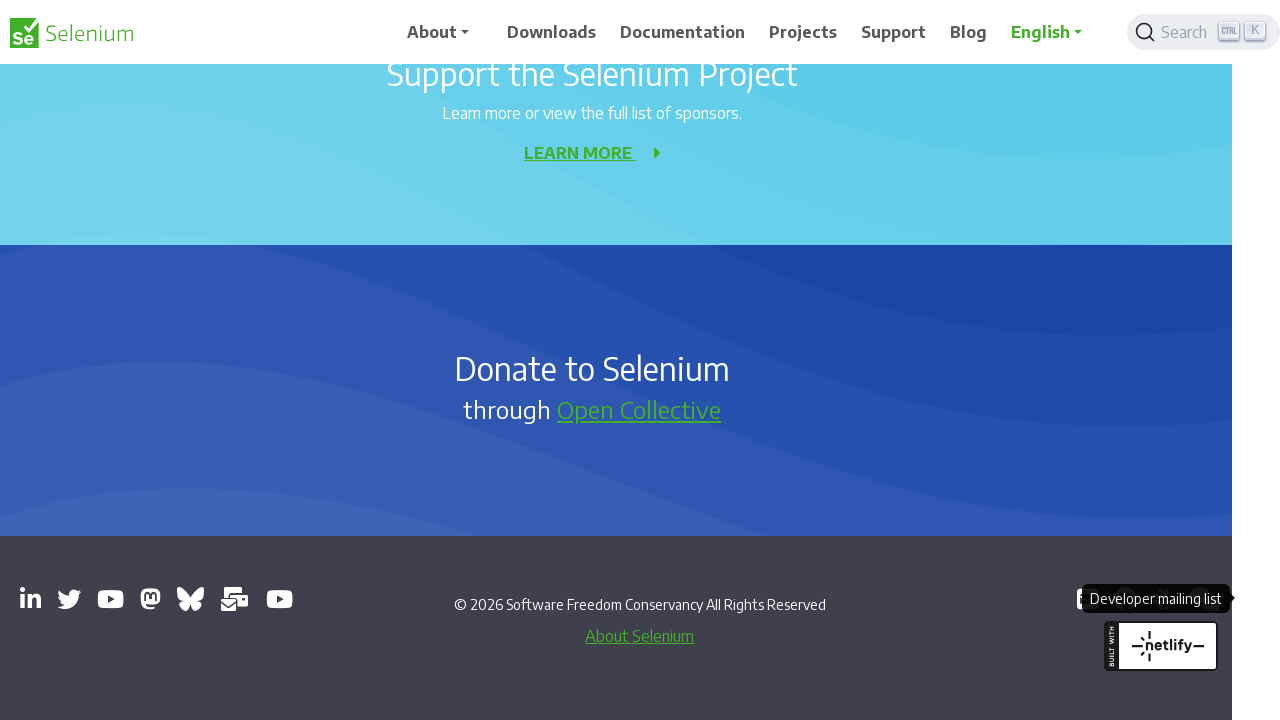

Closed a secondary window/tab
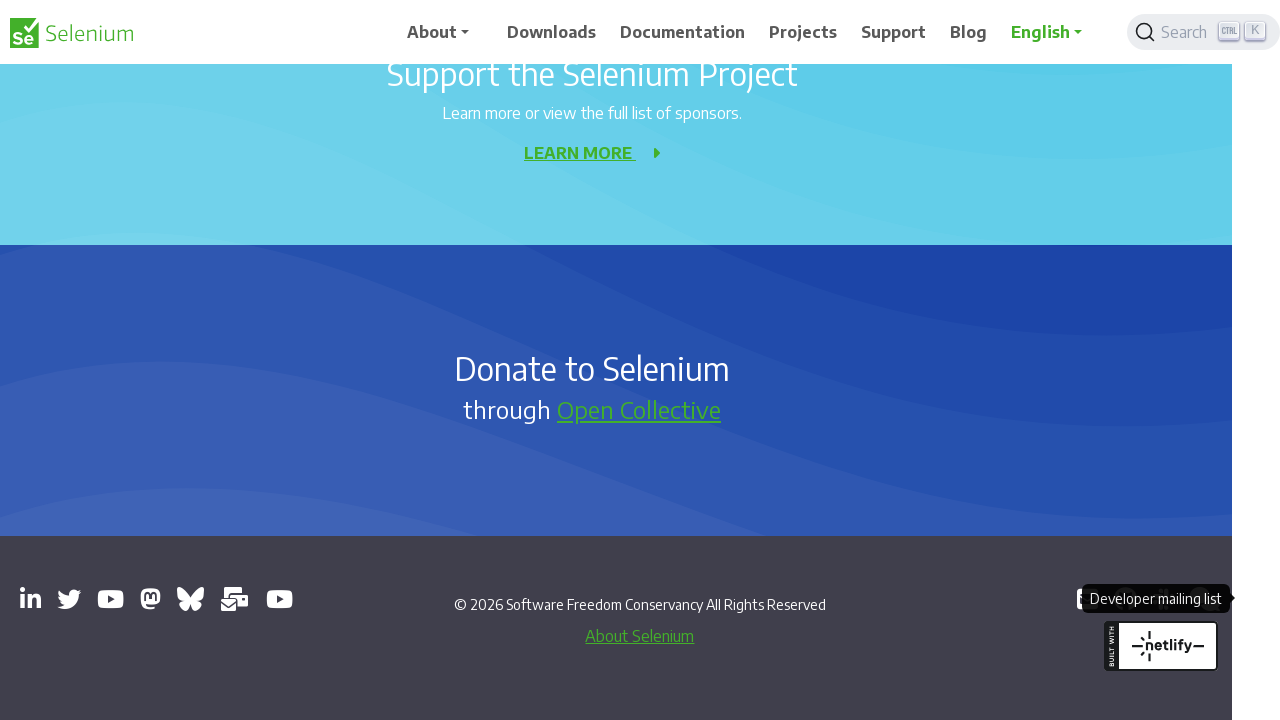

Closed a secondary window/tab
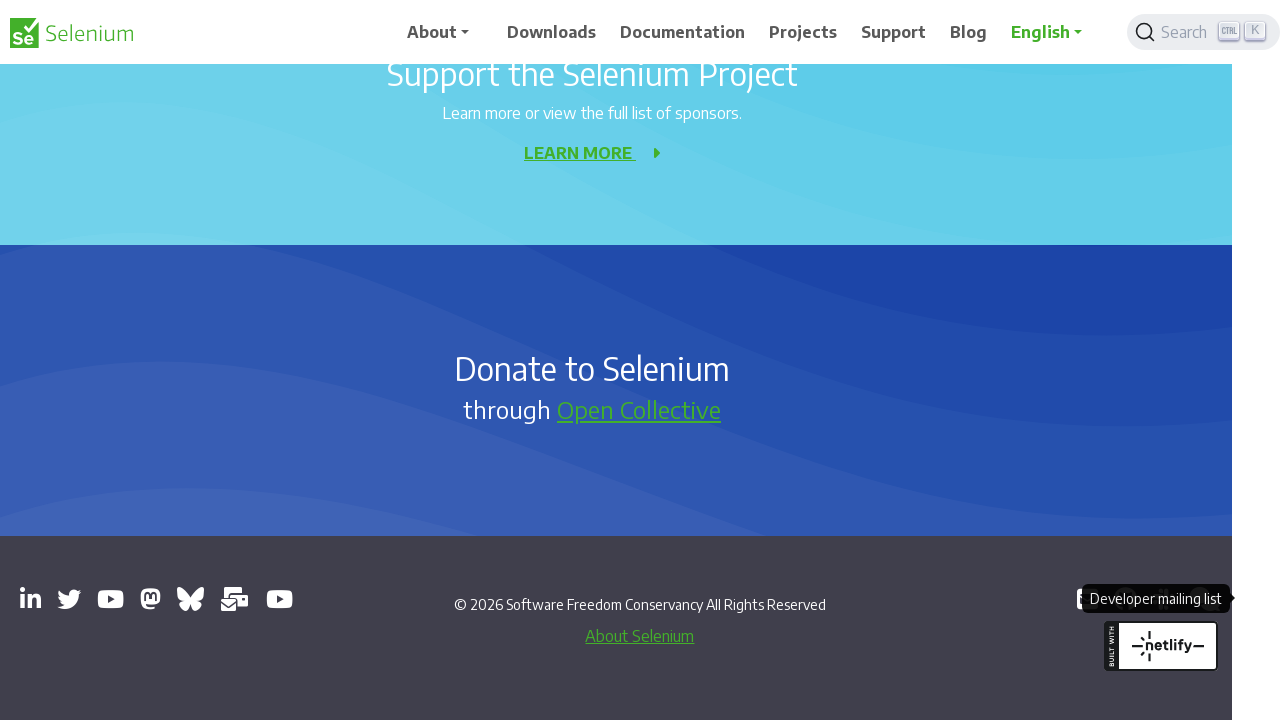

Closed a secondary window/tab
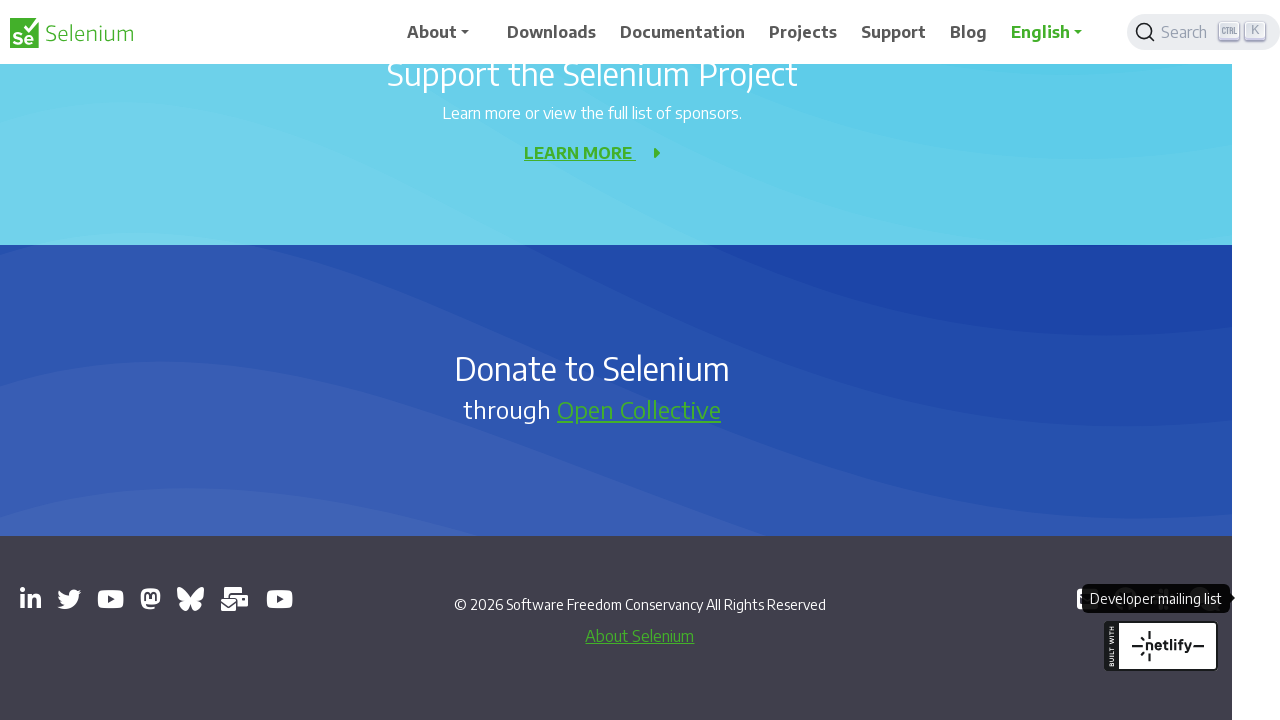

Brought main page to focus
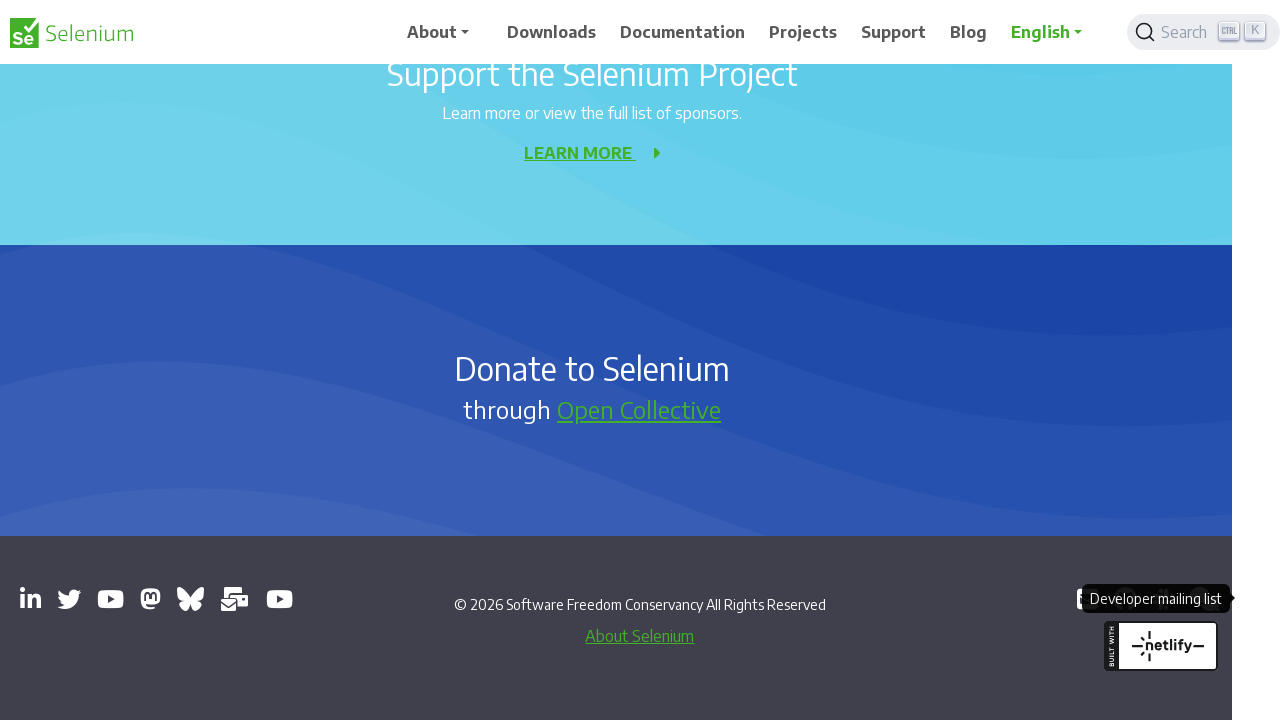

Verified main page is loaded and ready
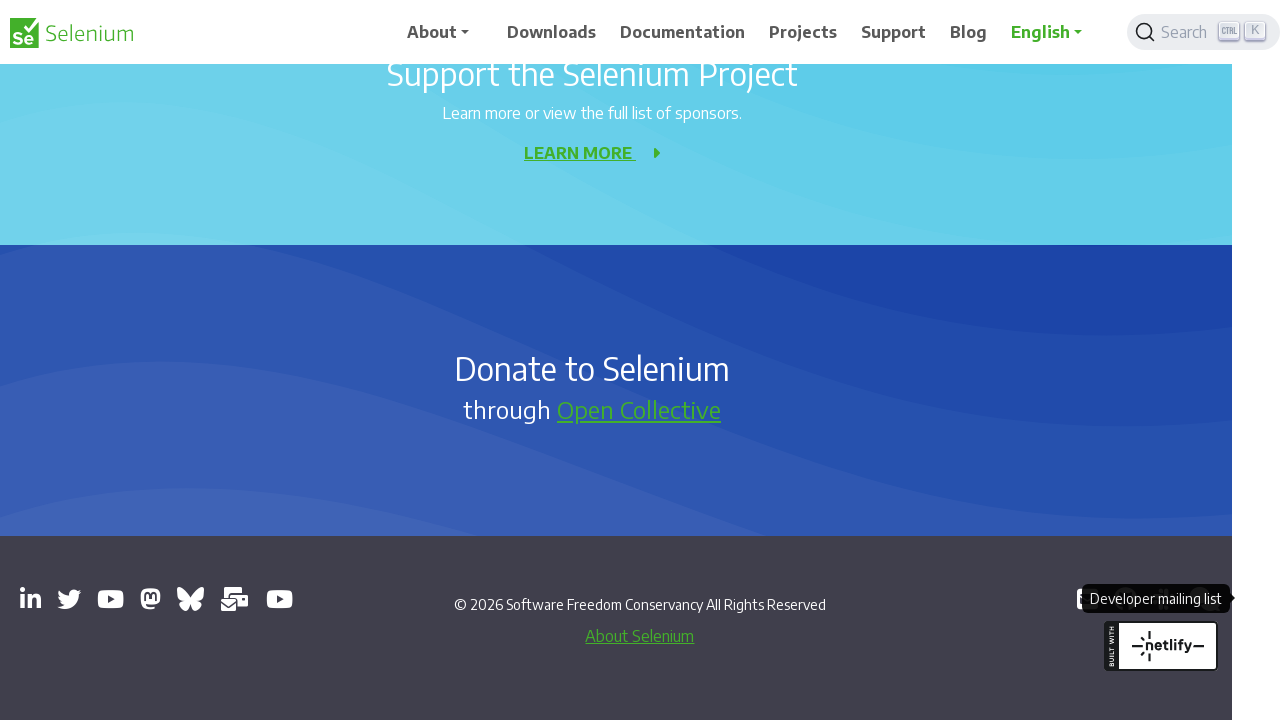

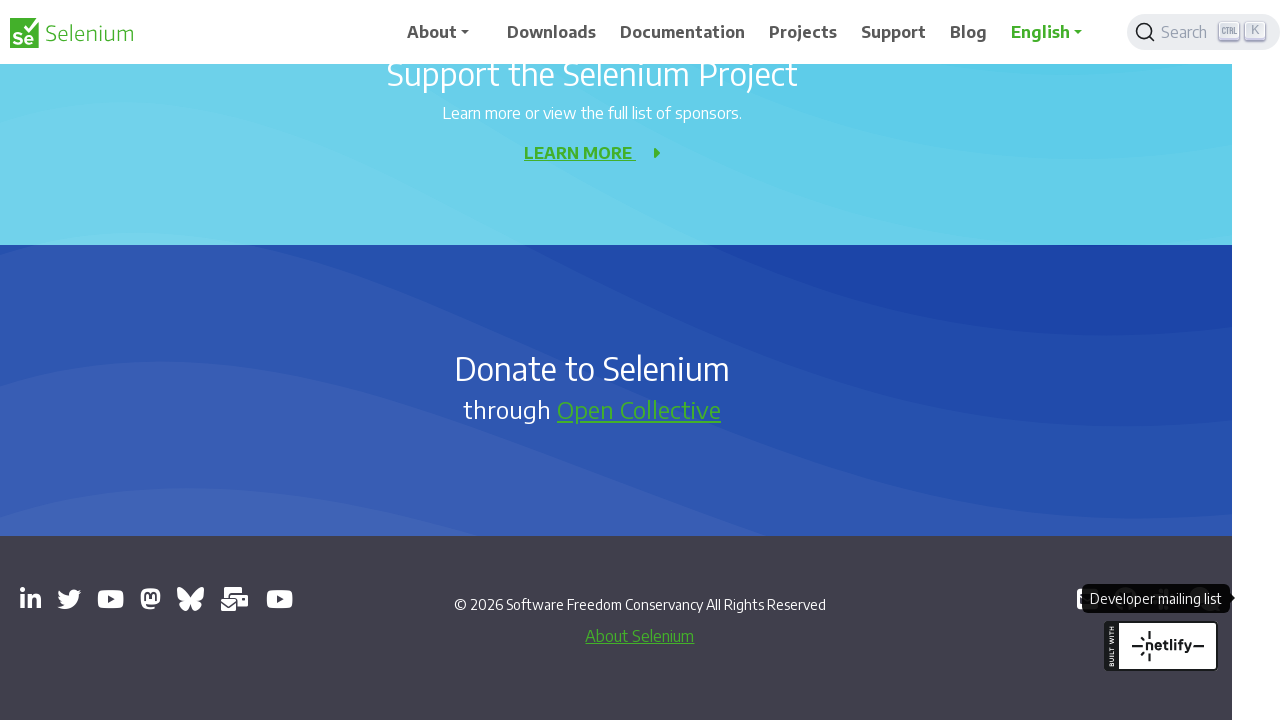